Tests adding and removing elements dynamically by clicking add button multiple times then removing all added elements

Starting URL: https://the-internet.herokuapp.com/add_remove_elements/

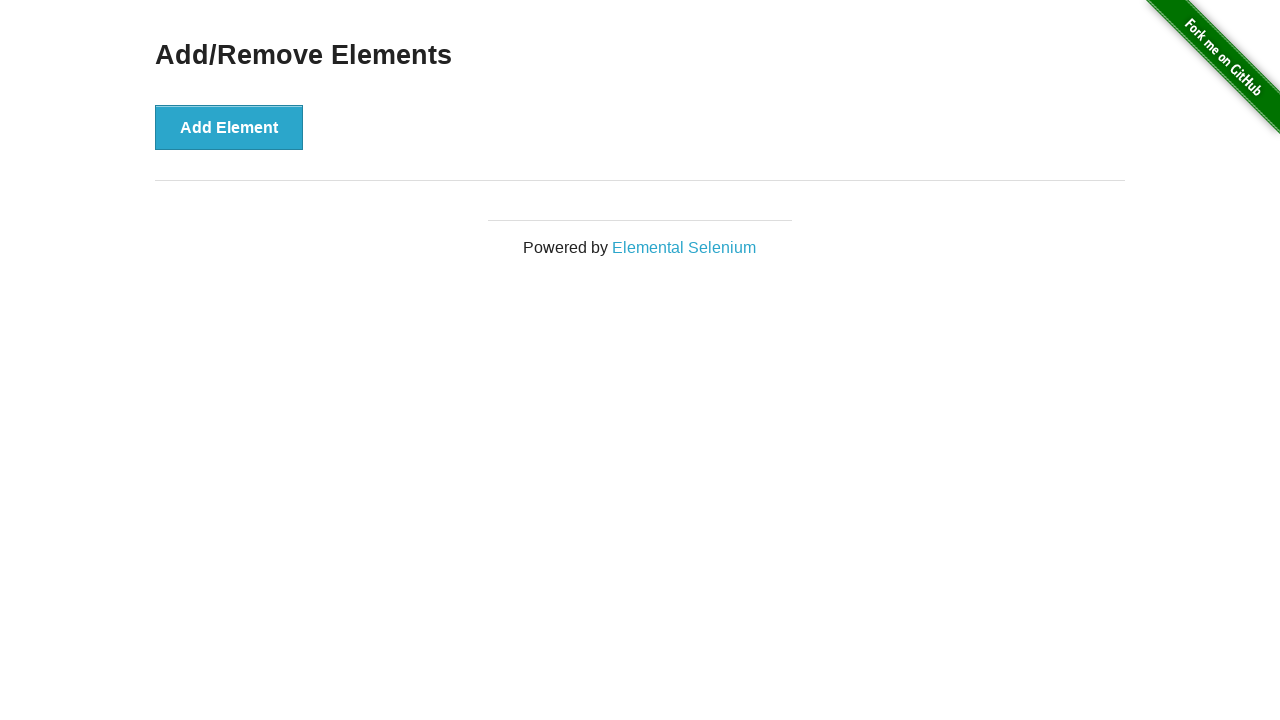

Verified page title is 'Add/Remove Elements'
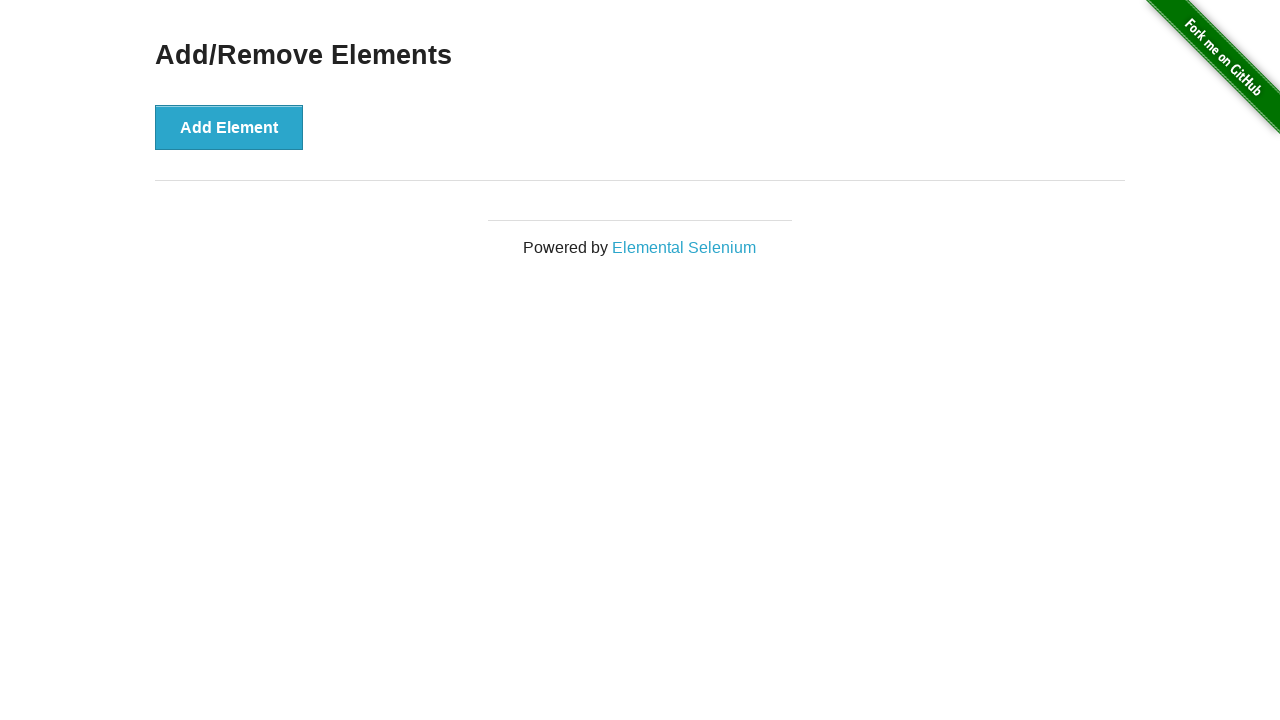

Clicked add button (iteration 1) at (229, 127) on #content > div > button
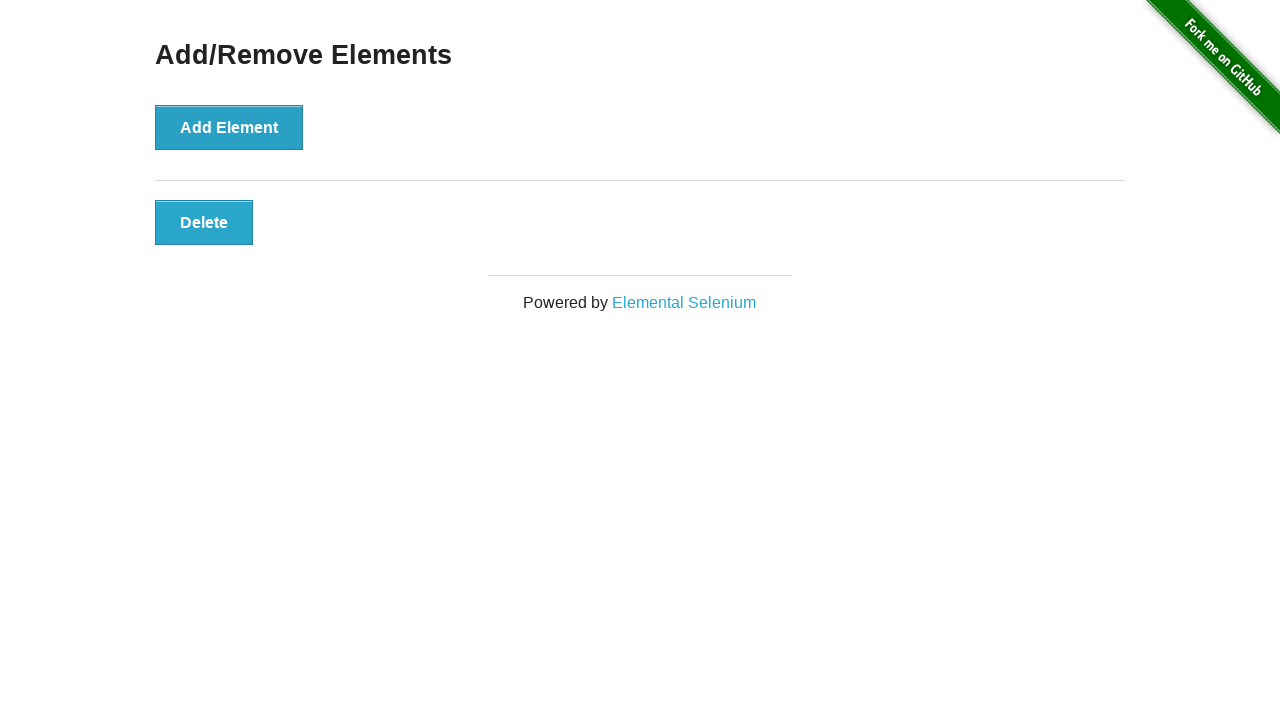

Clicked add button (iteration 2) at (229, 127) on #content > div > button
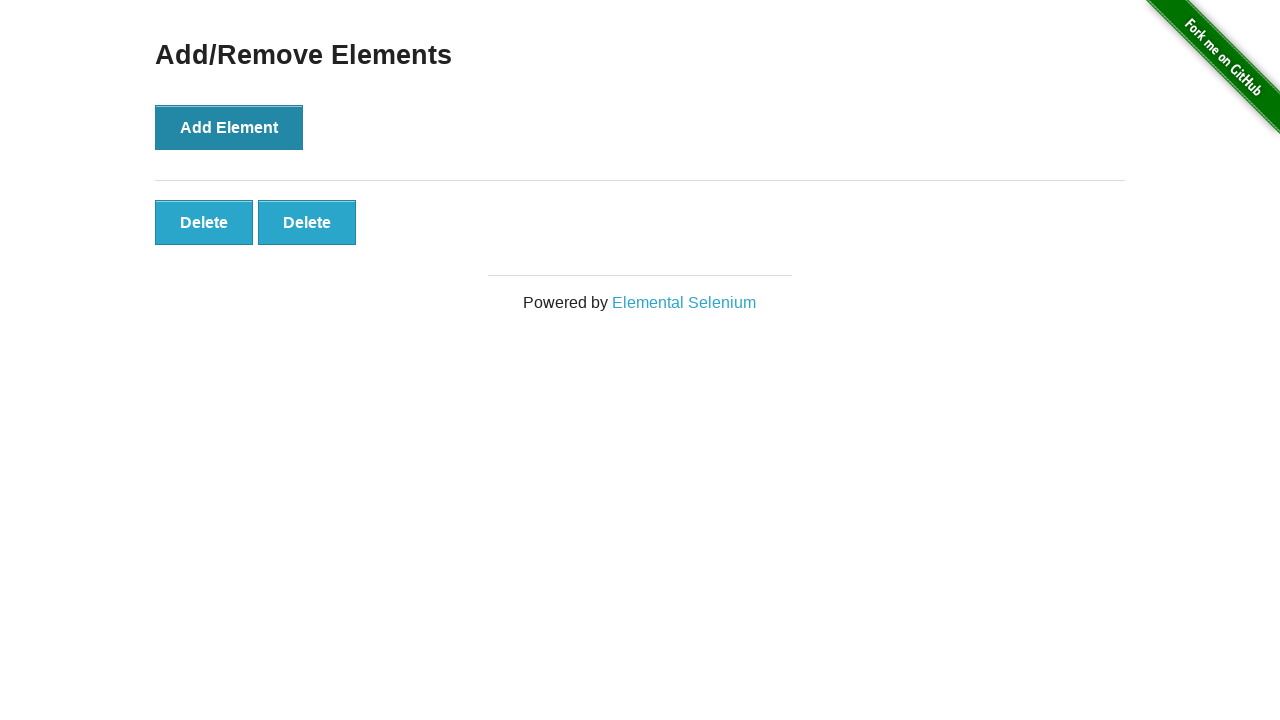

Clicked add button (iteration 3) at (229, 127) on #content > div > button
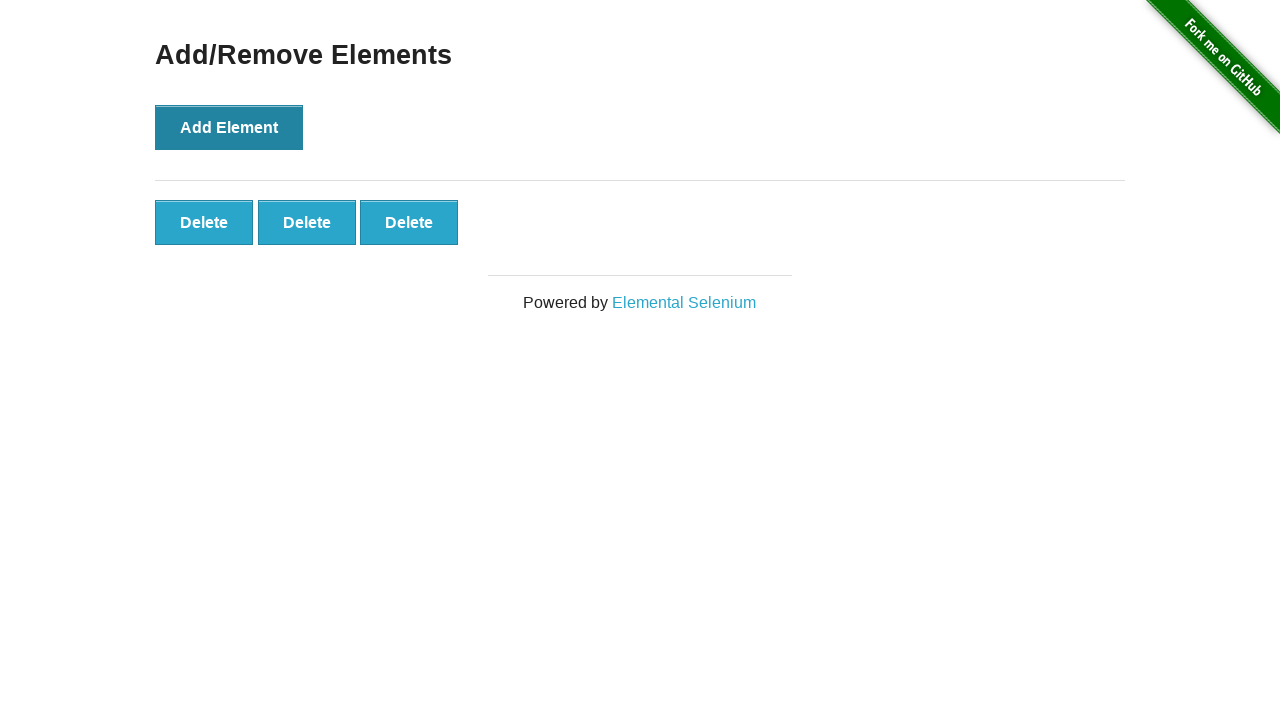

Clicked add button (iteration 4) at (229, 127) on #content > div > button
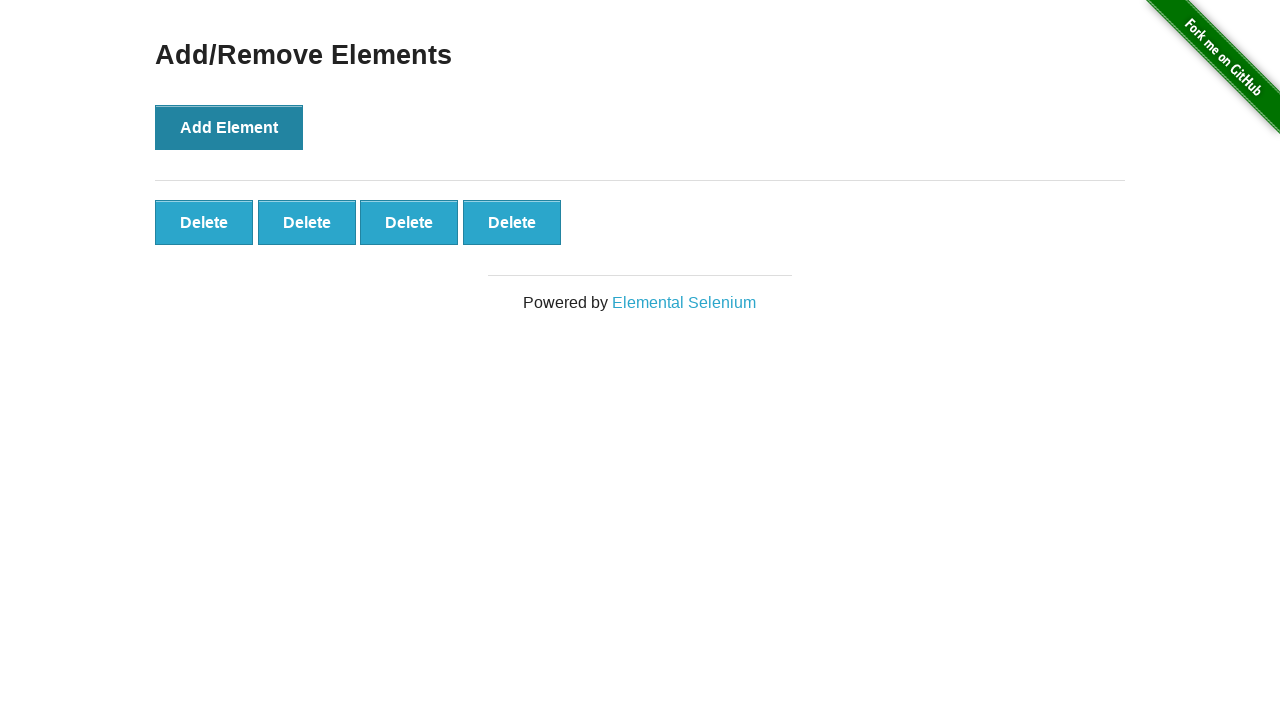

Clicked add button (iteration 5) at (229, 127) on #content > div > button
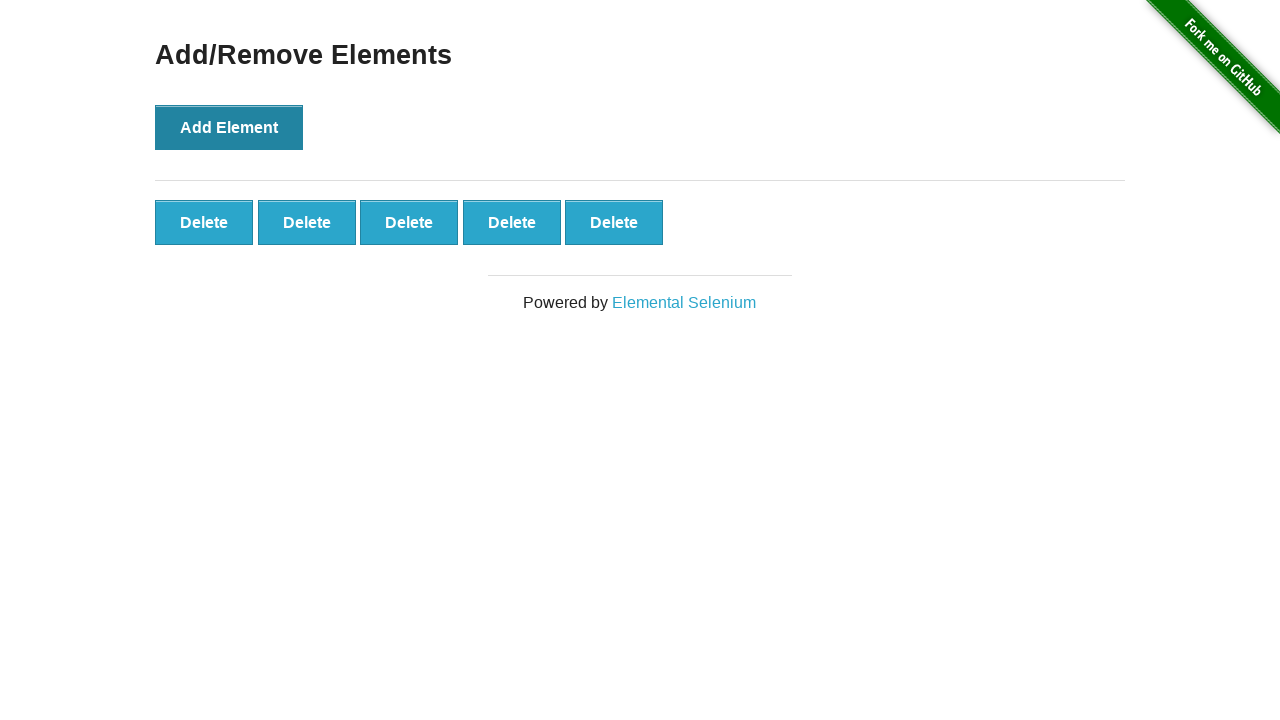

Clicked add button (iteration 6) at (229, 127) on #content > div > button
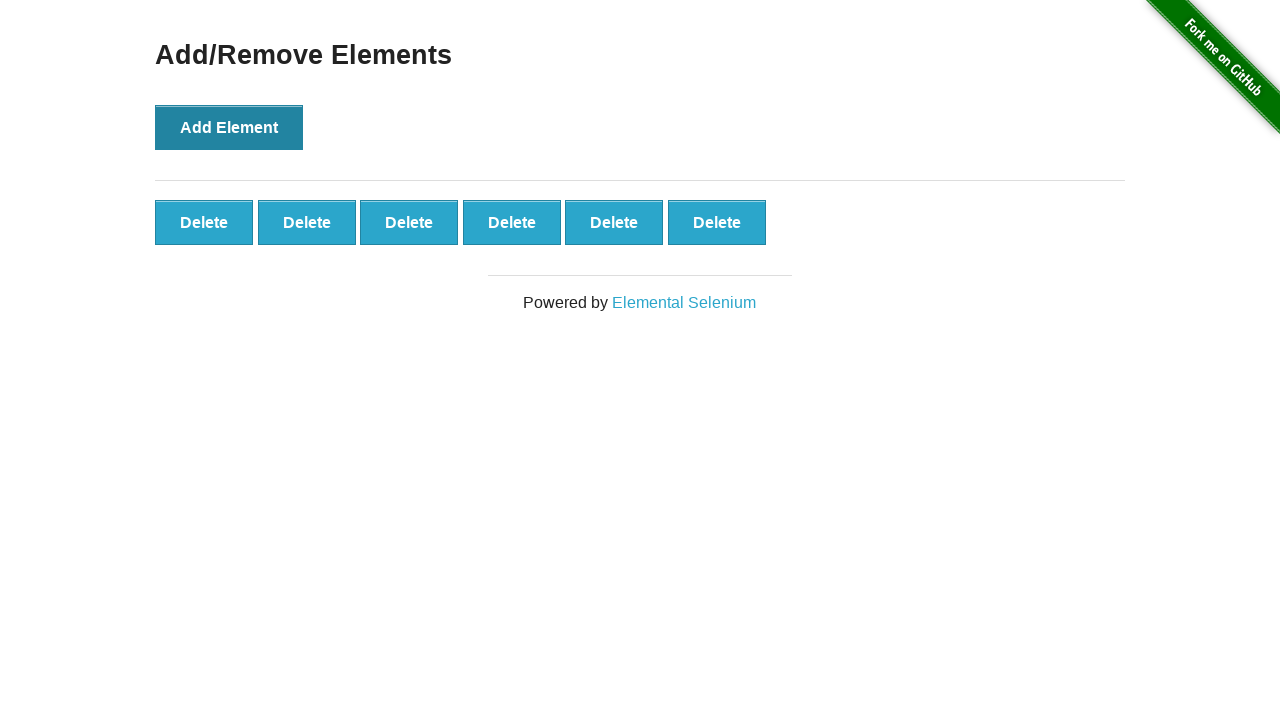

Clicked add button (iteration 7) at (229, 127) on #content > div > button
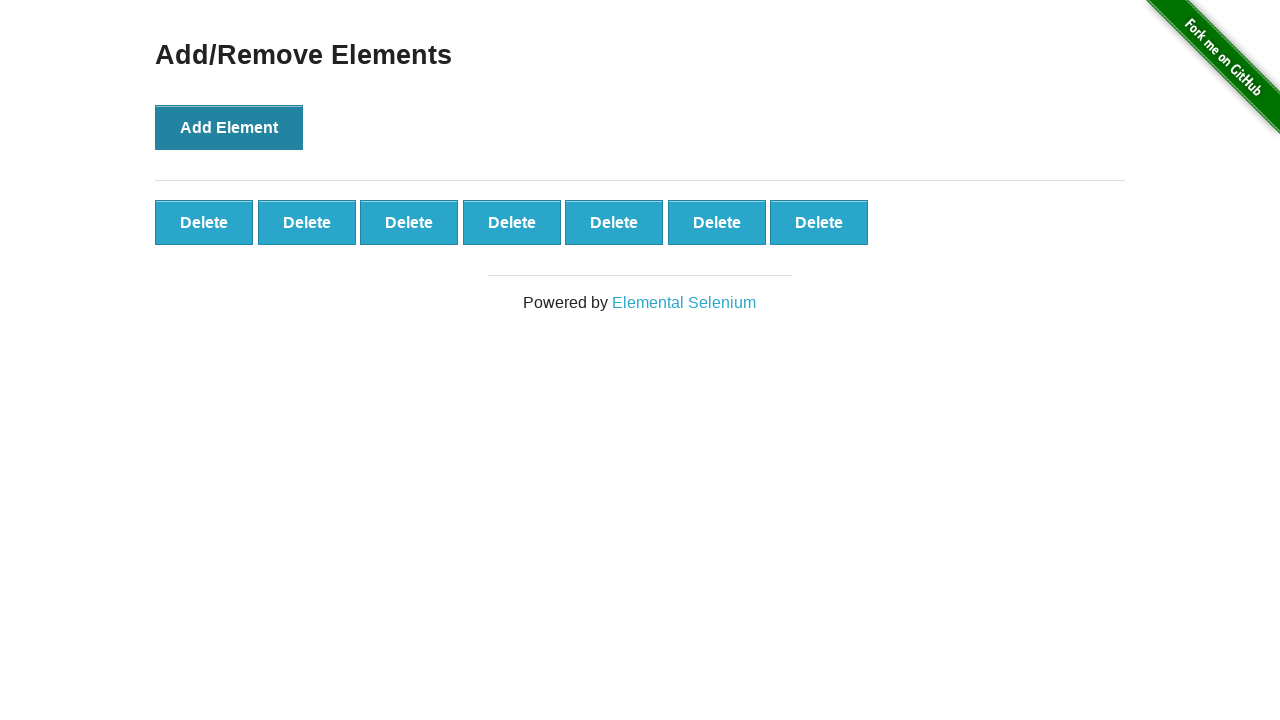

Clicked add button (iteration 8) at (229, 127) on #content > div > button
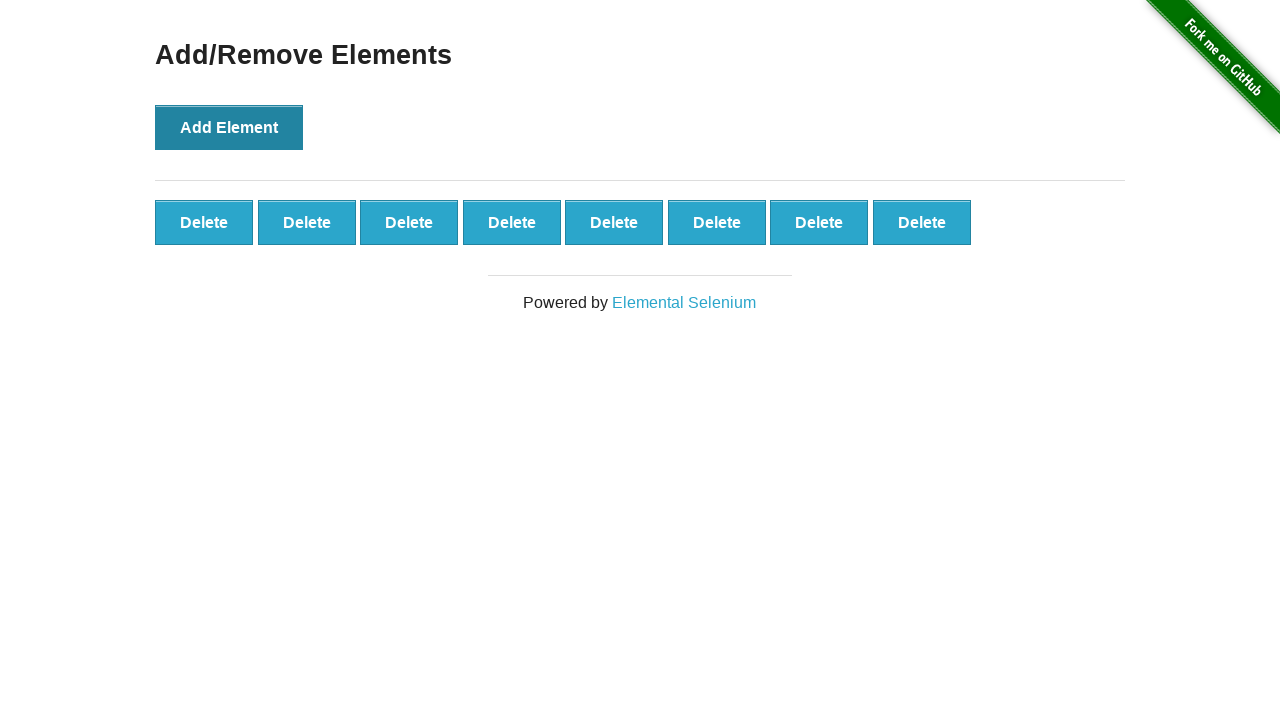

Clicked add button (iteration 9) at (229, 127) on #content > div > button
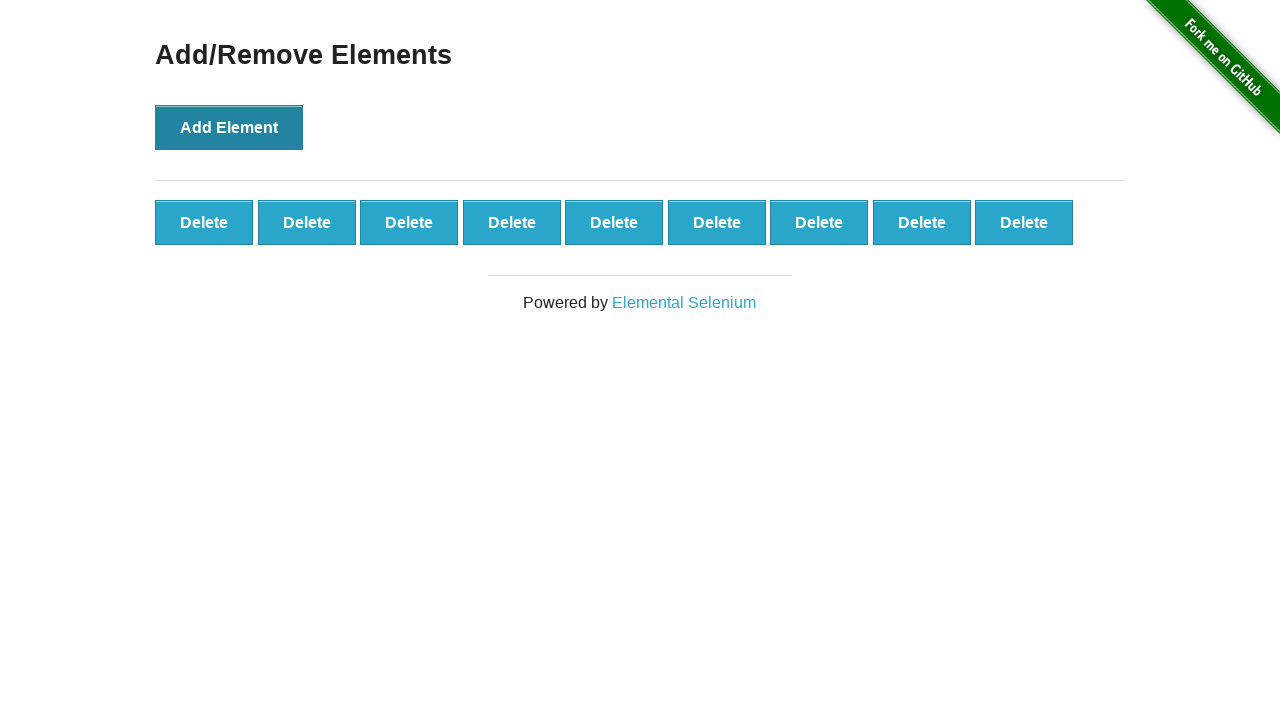

Clicked add button (iteration 10) at (229, 127) on #content > div > button
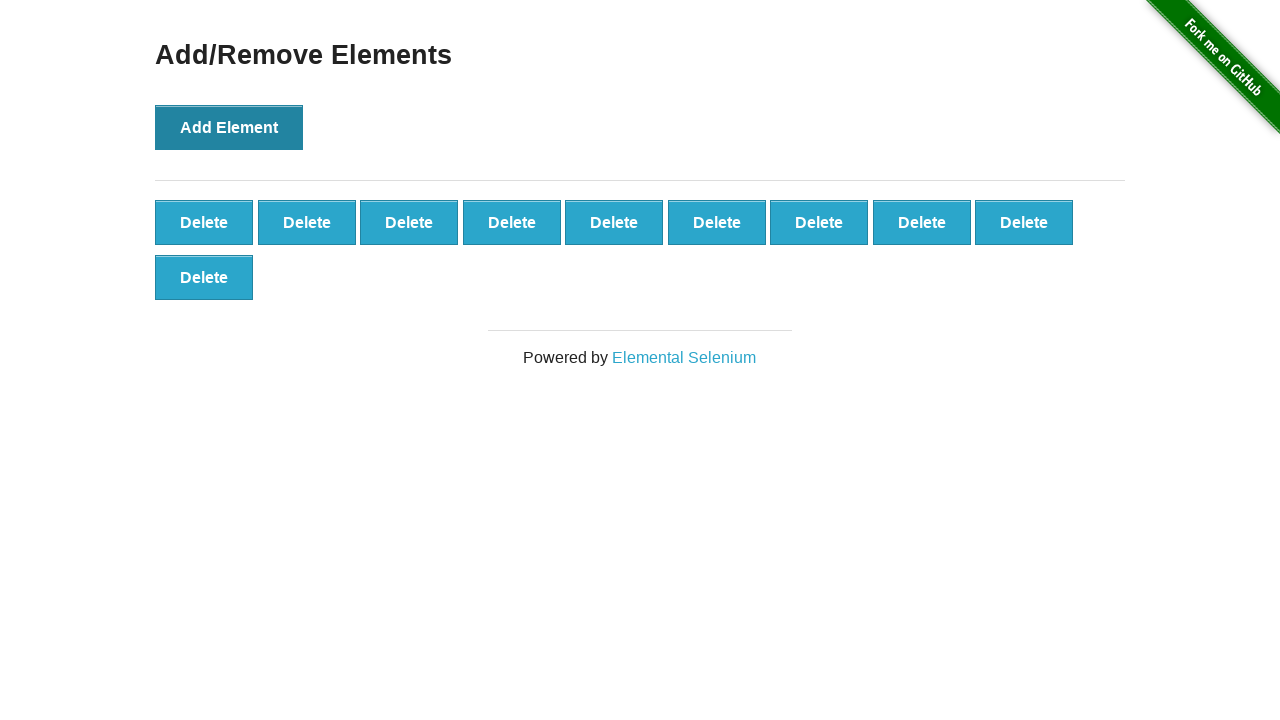

Clicked add button (iteration 11) at (229, 127) on #content > div > button
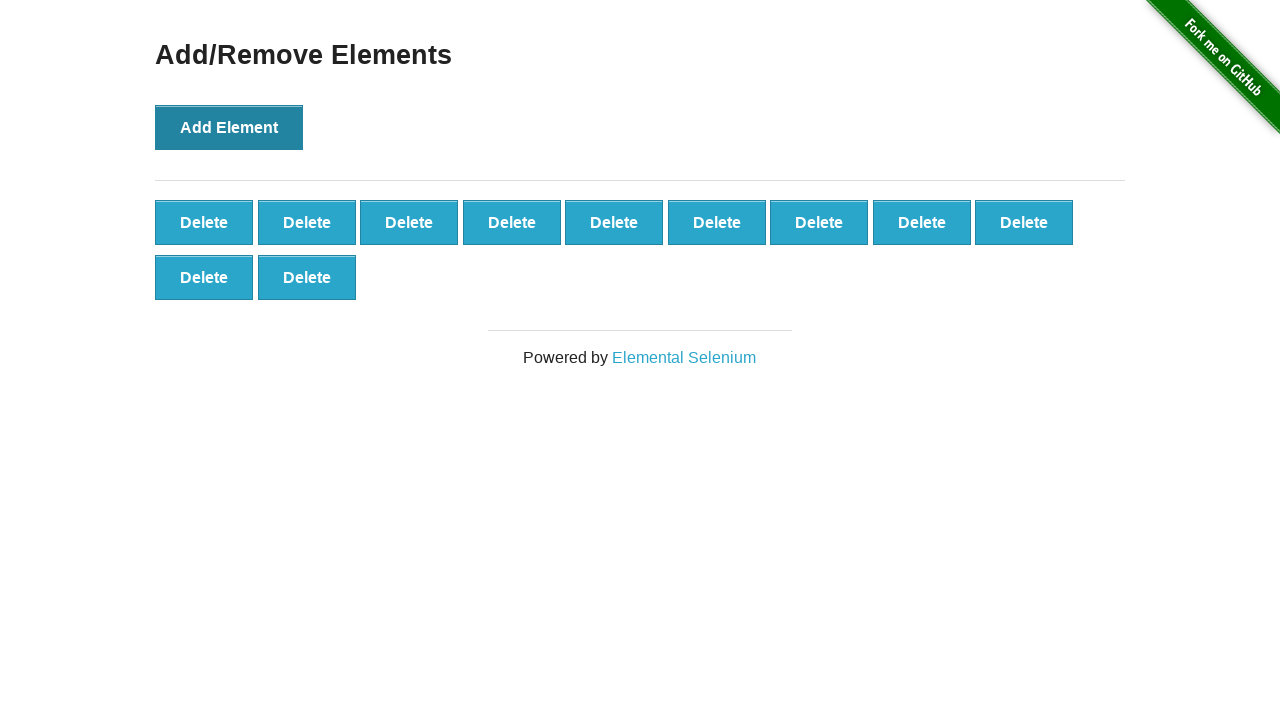

Clicked add button (iteration 12) at (229, 127) on #content > div > button
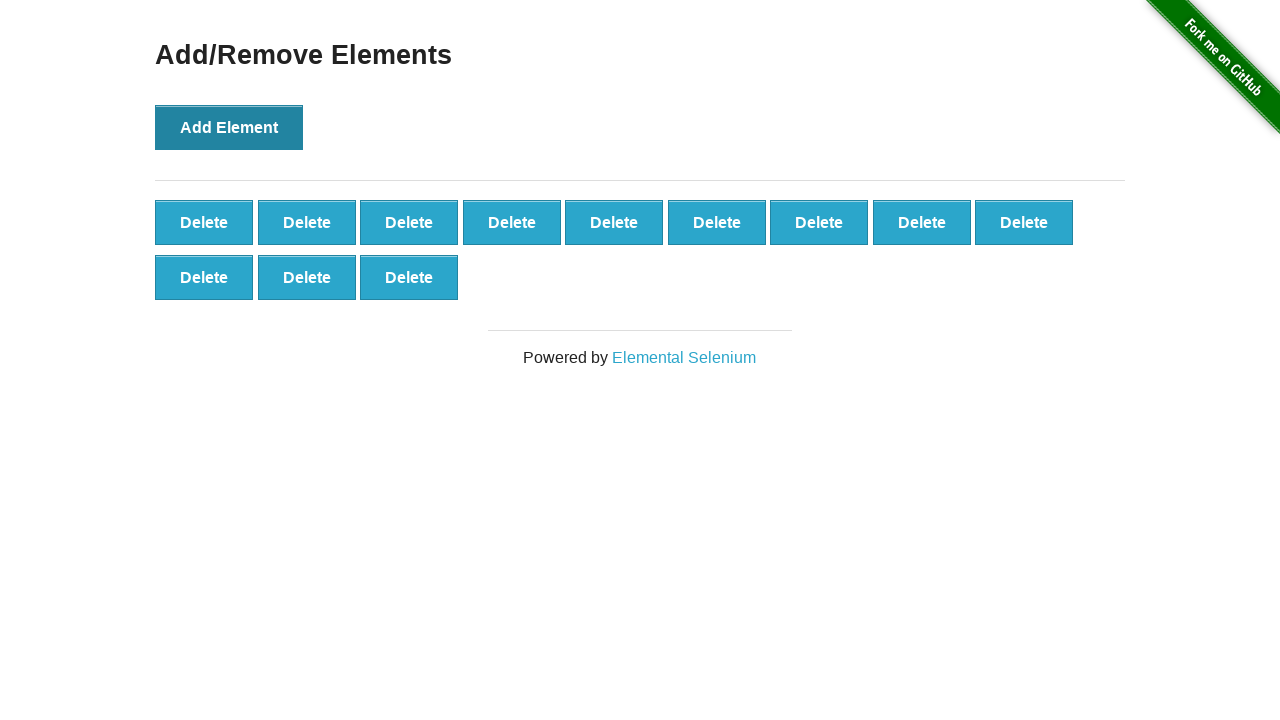

Clicked add button (iteration 13) at (229, 127) on #content > div > button
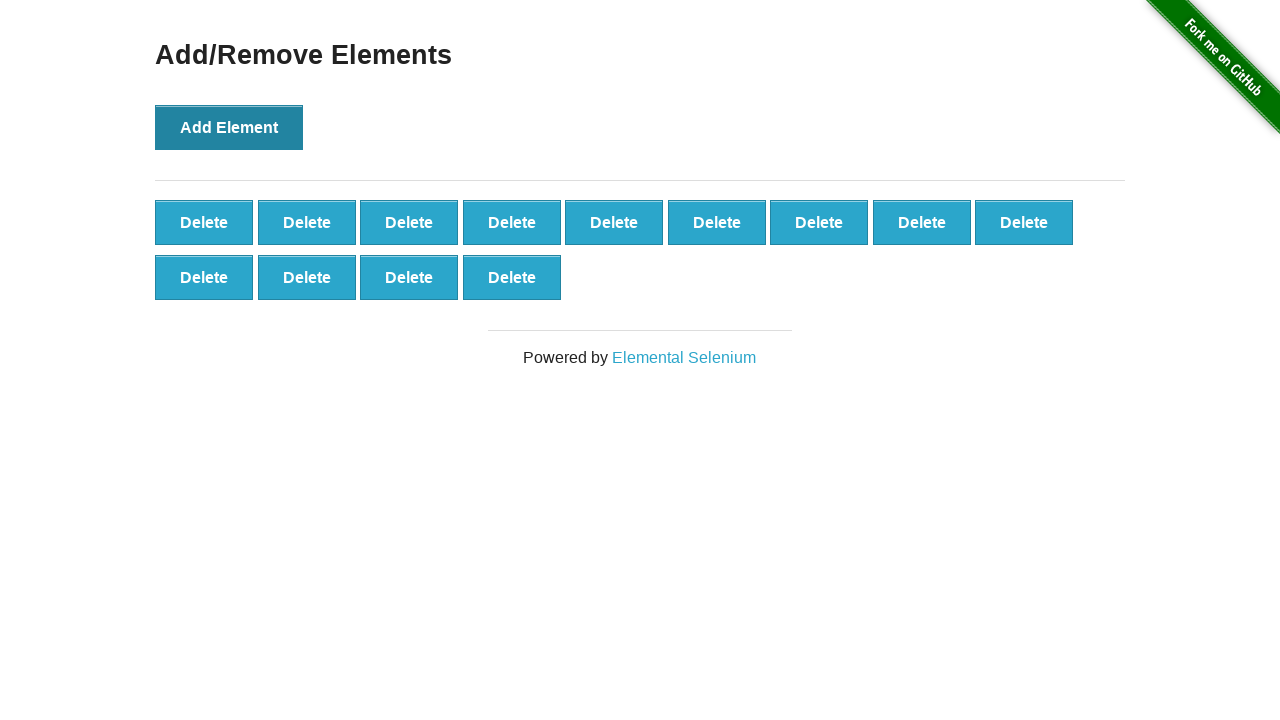

Clicked add button (iteration 14) at (229, 127) on #content > div > button
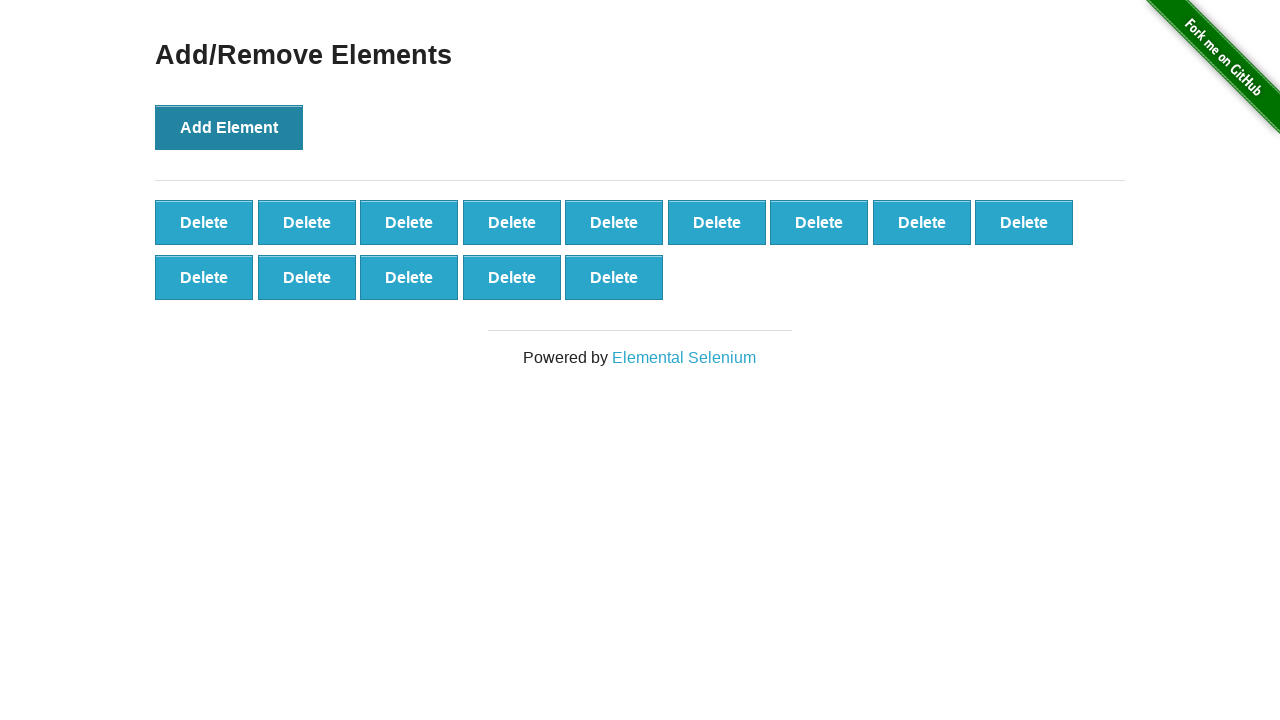

Clicked add button (iteration 15) at (229, 127) on #content > div > button
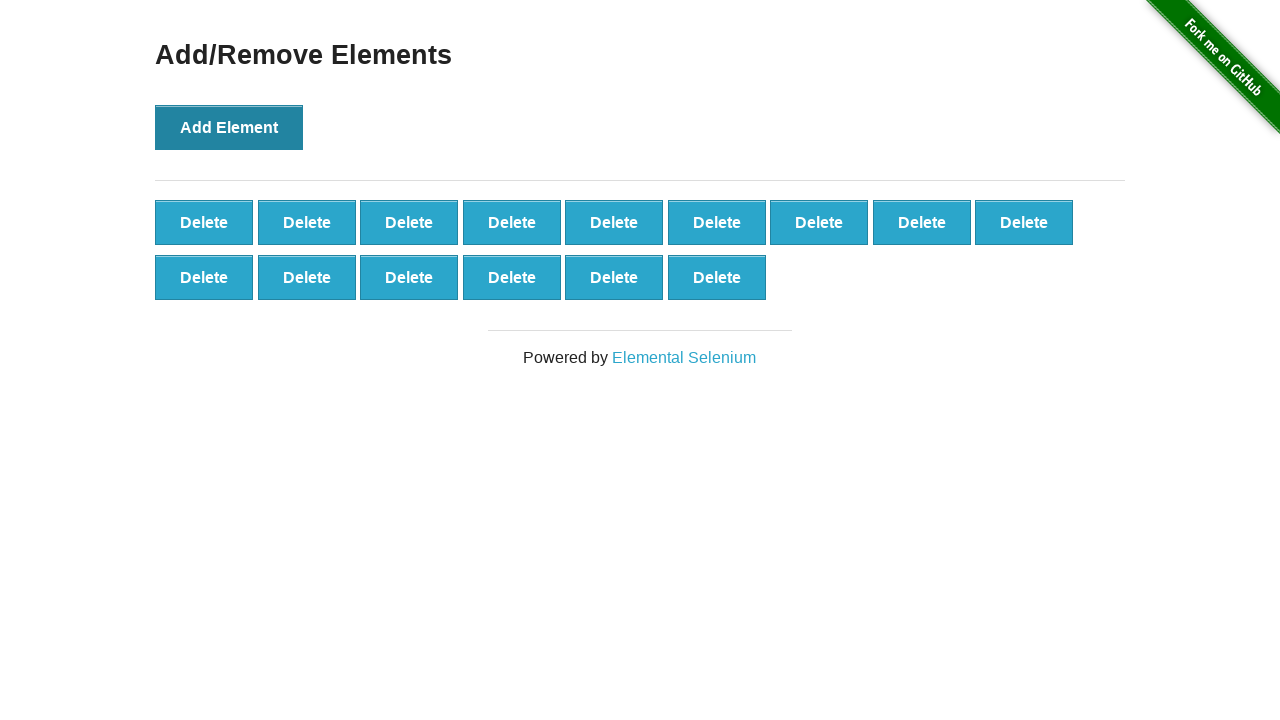

Clicked add button (iteration 16) at (229, 127) on #content > div > button
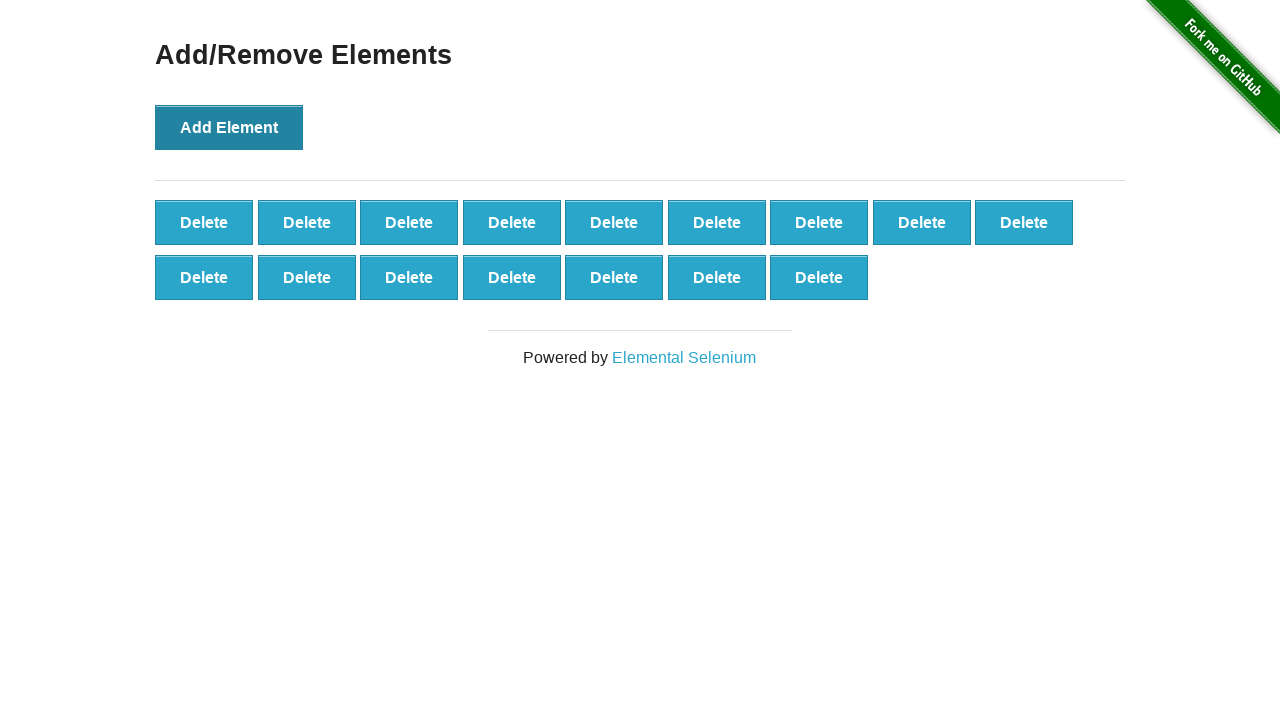

Clicked add button (iteration 17) at (229, 127) on #content > div > button
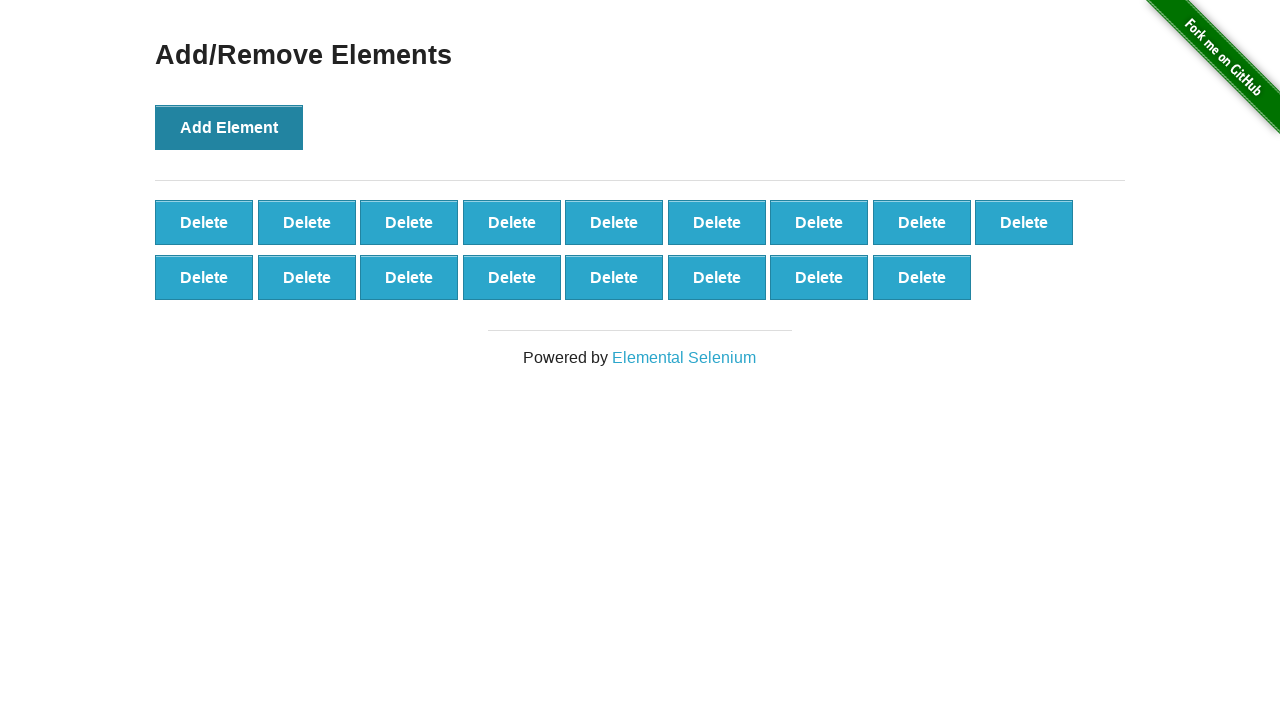

Clicked add button (iteration 18) at (229, 127) on #content > div > button
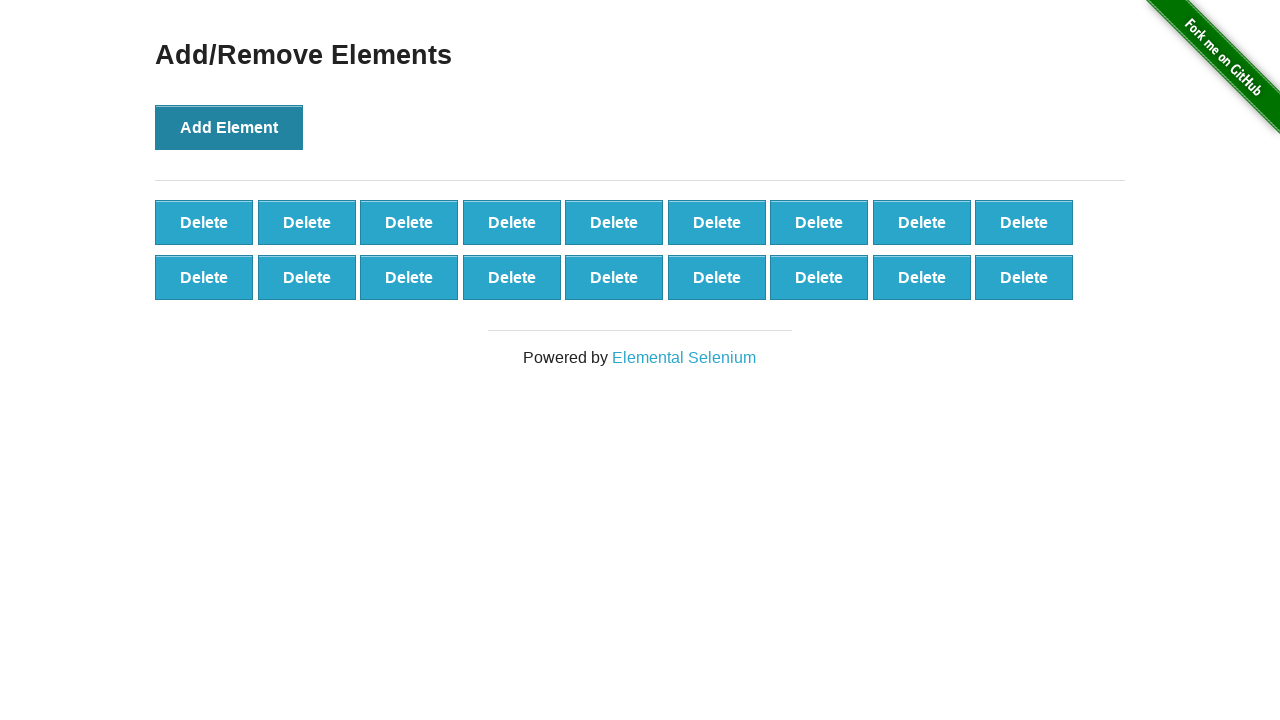

Clicked add button (iteration 19) at (229, 127) on #content > div > button
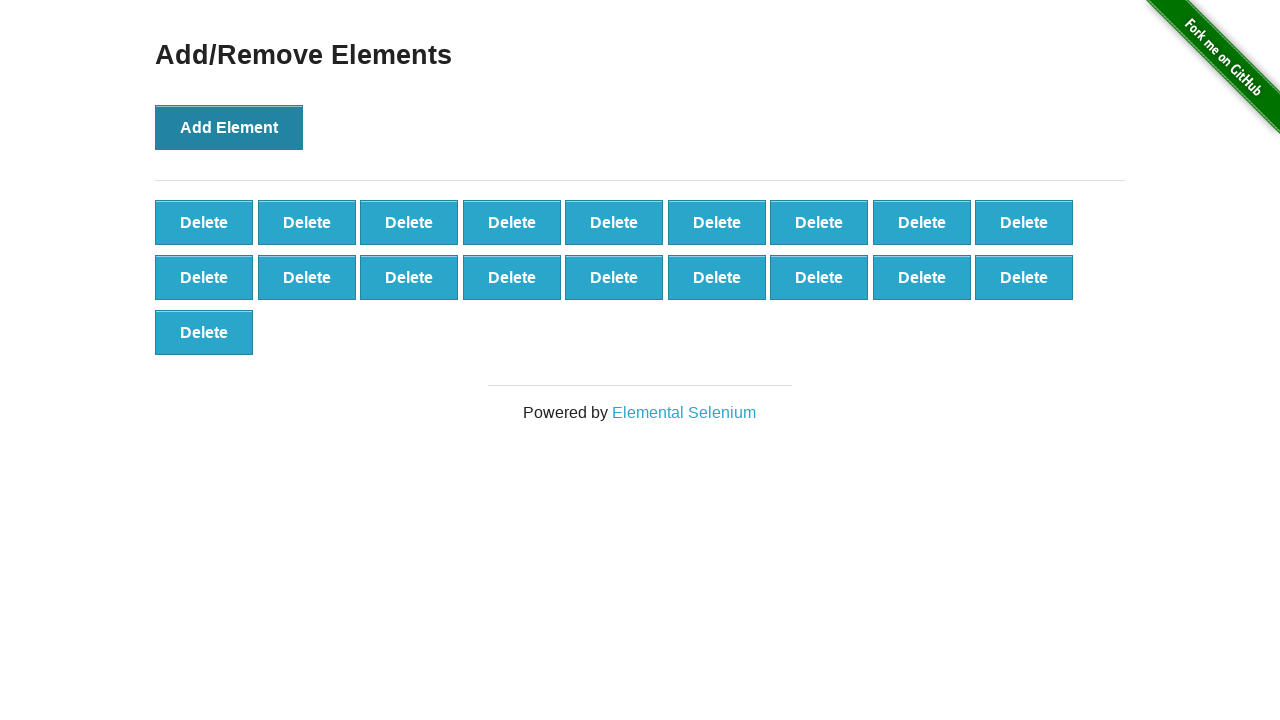

Clicked add button (iteration 20) at (229, 127) on #content > div > button
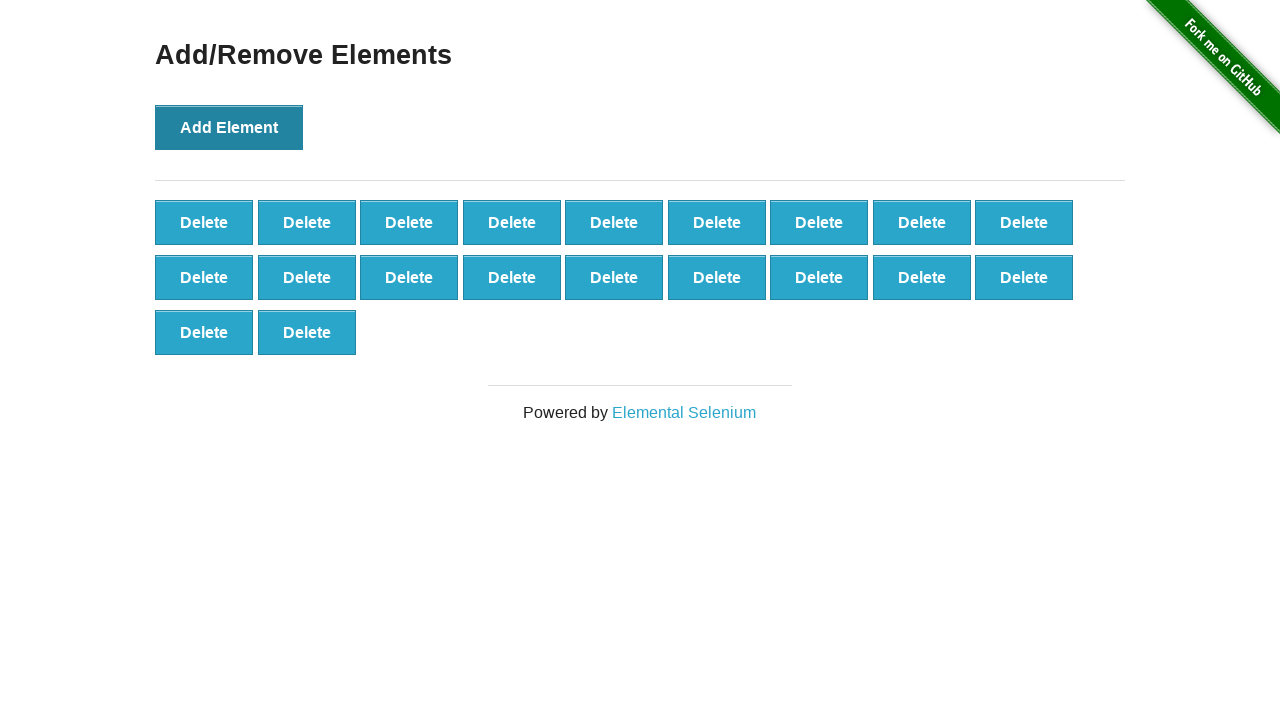

Clicked add button (iteration 21) at (229, 127) on #content > div > button
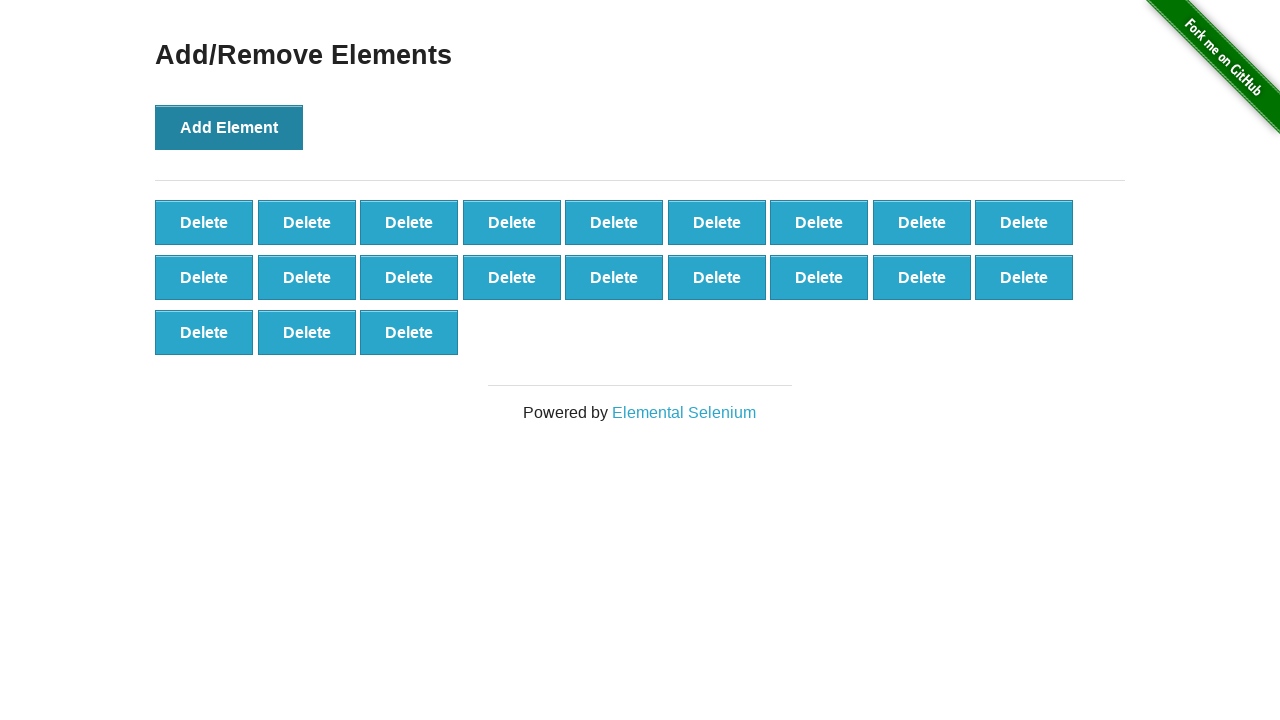

Clicked add button (iteration 22) at (229, 127) on #content > div > button
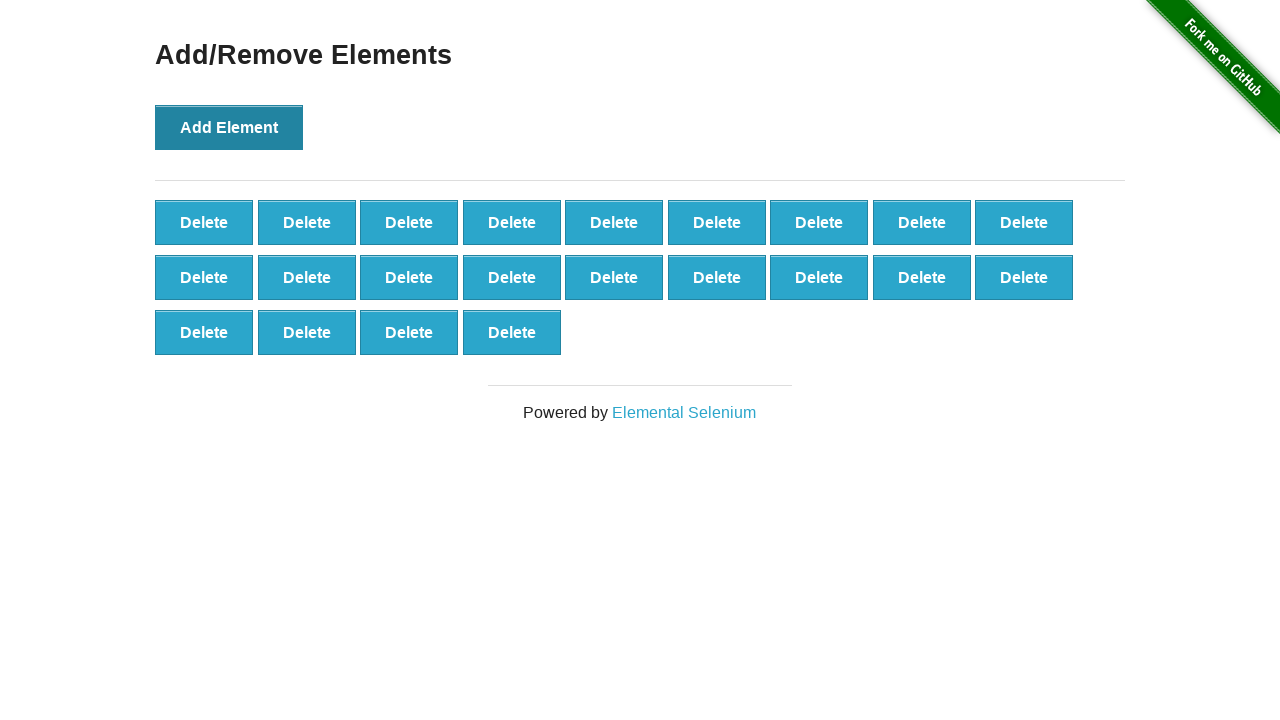

Clicked add button (iteration 23) at (229, 127) on #content > div > button
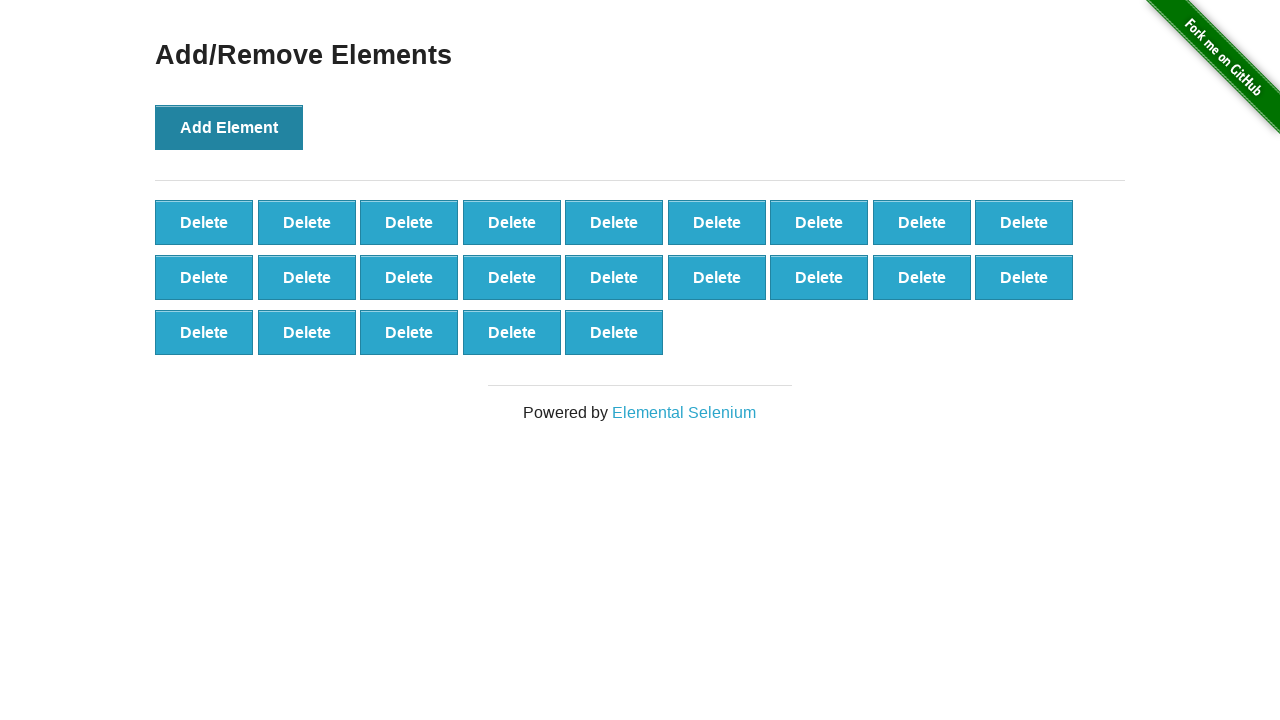

Clicked add button (iteration 24) at (229, 127) on #content > div > button
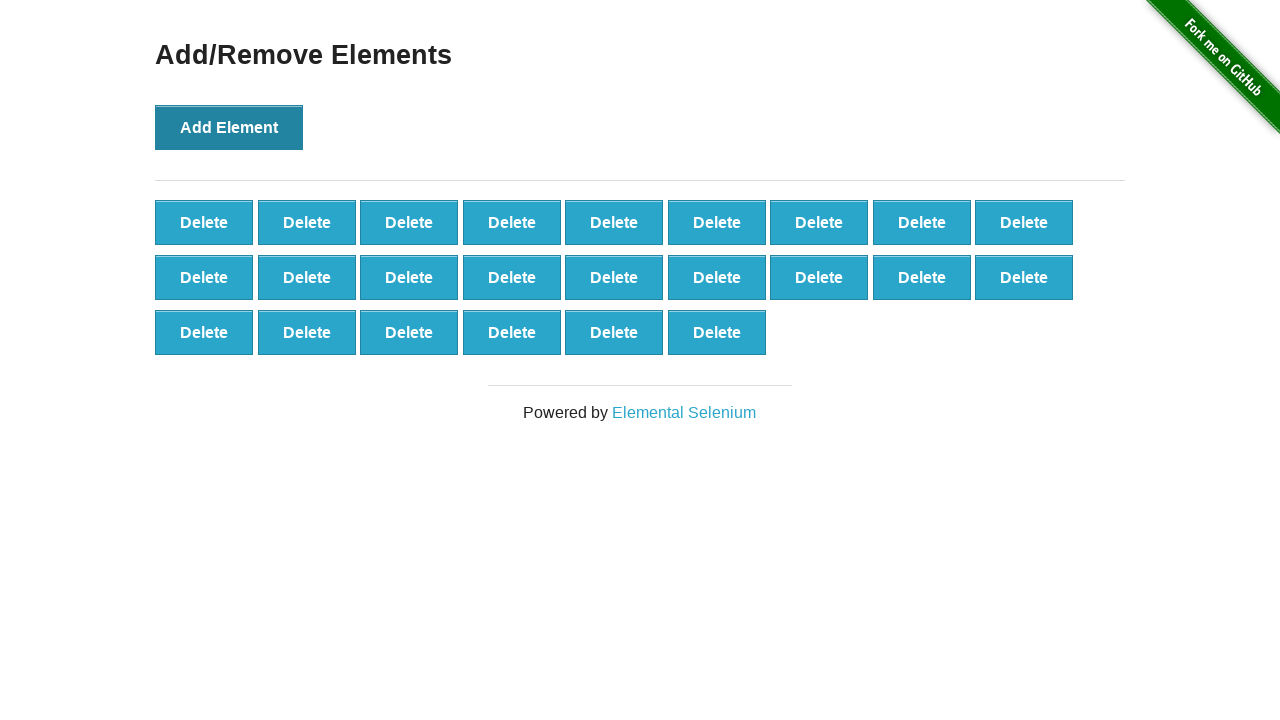

Clicked add button (iteration 25) at (229, 127) on #content > div > button
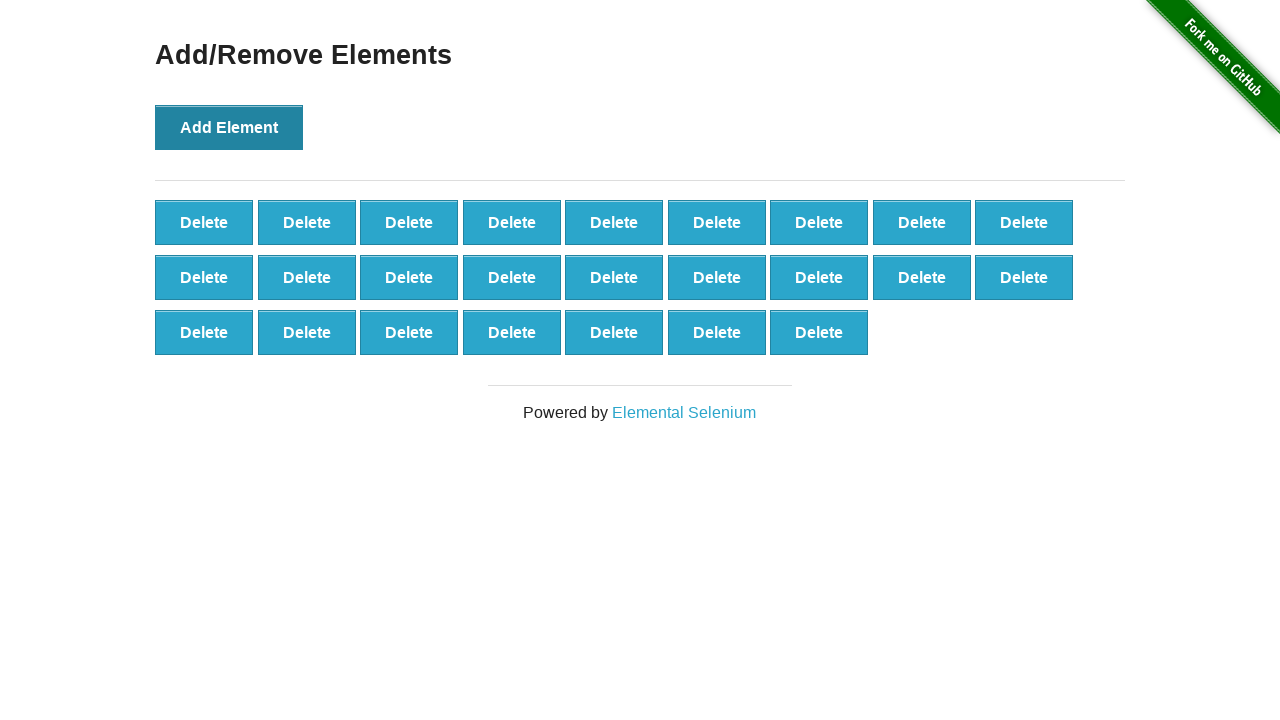

Clicked add button (iteration 26) at (229, 127) on #content > div > button
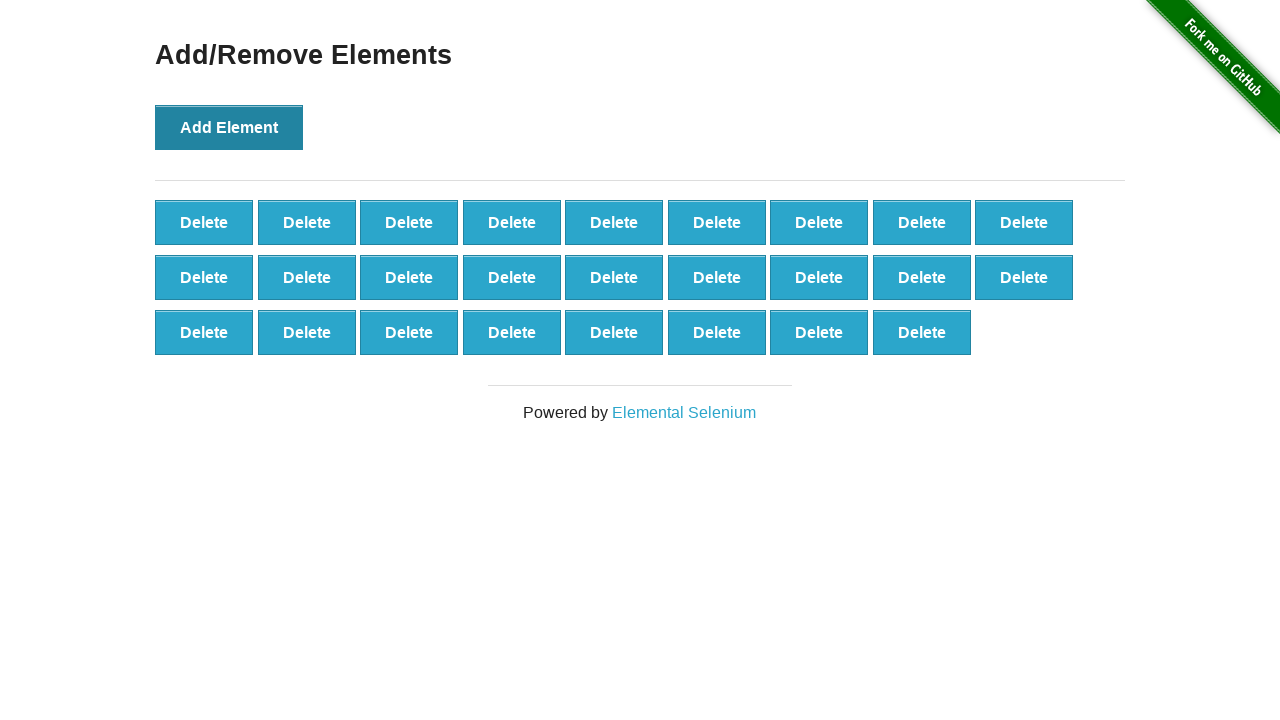

Clicked add button (iteration 27) at (229, 127) on #content > div > button
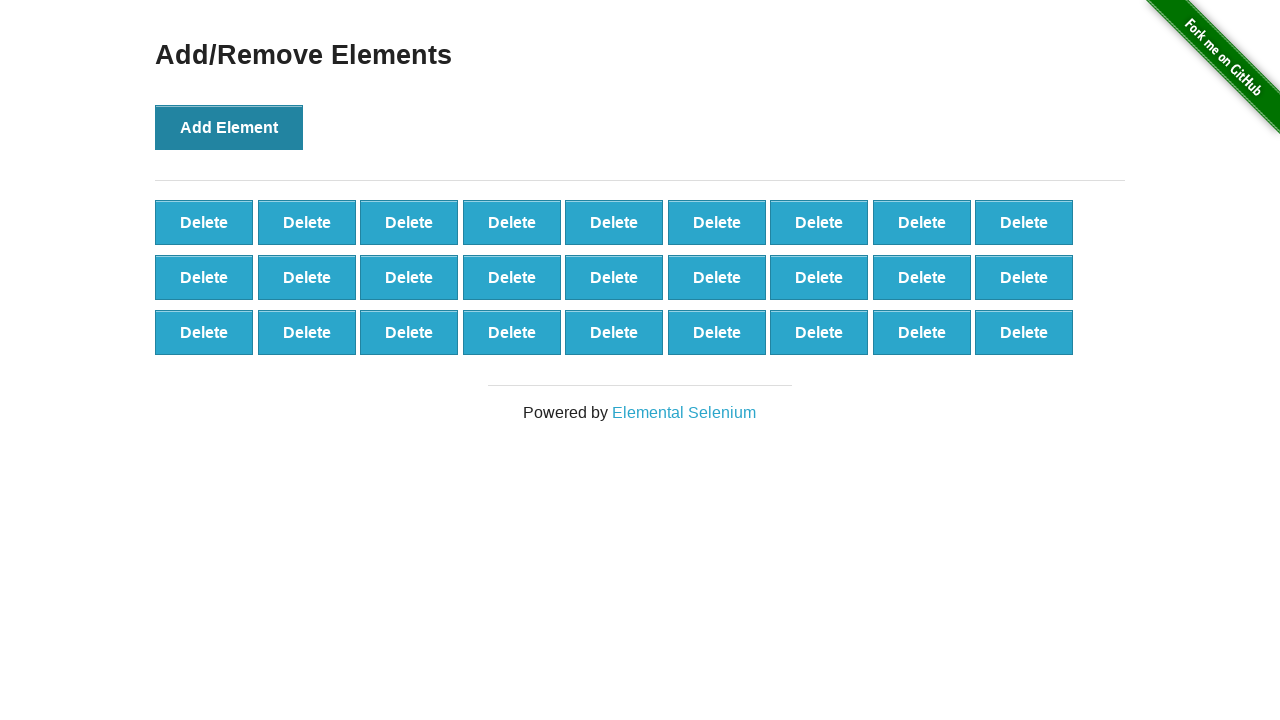

Clicked add button (iteration 28) at (229, 127) on #content > div > button
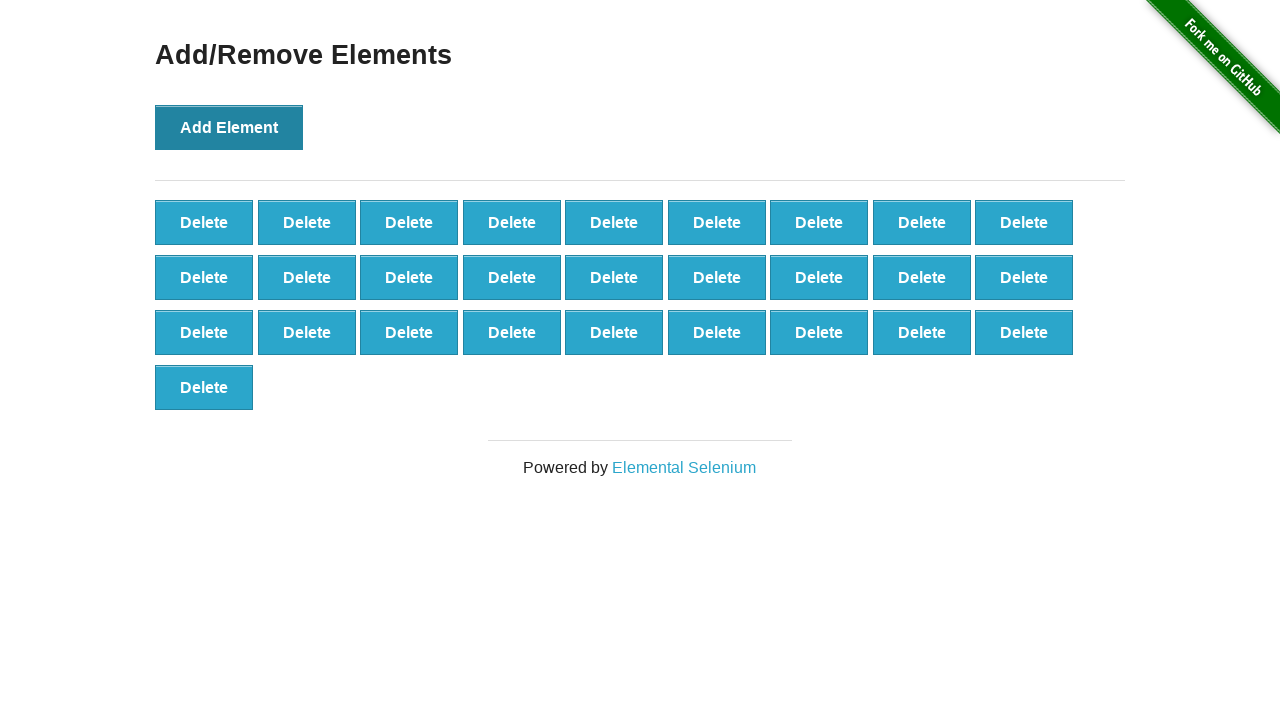

Clicked add button (iteration 29) at (229, 127) on #content > div > button
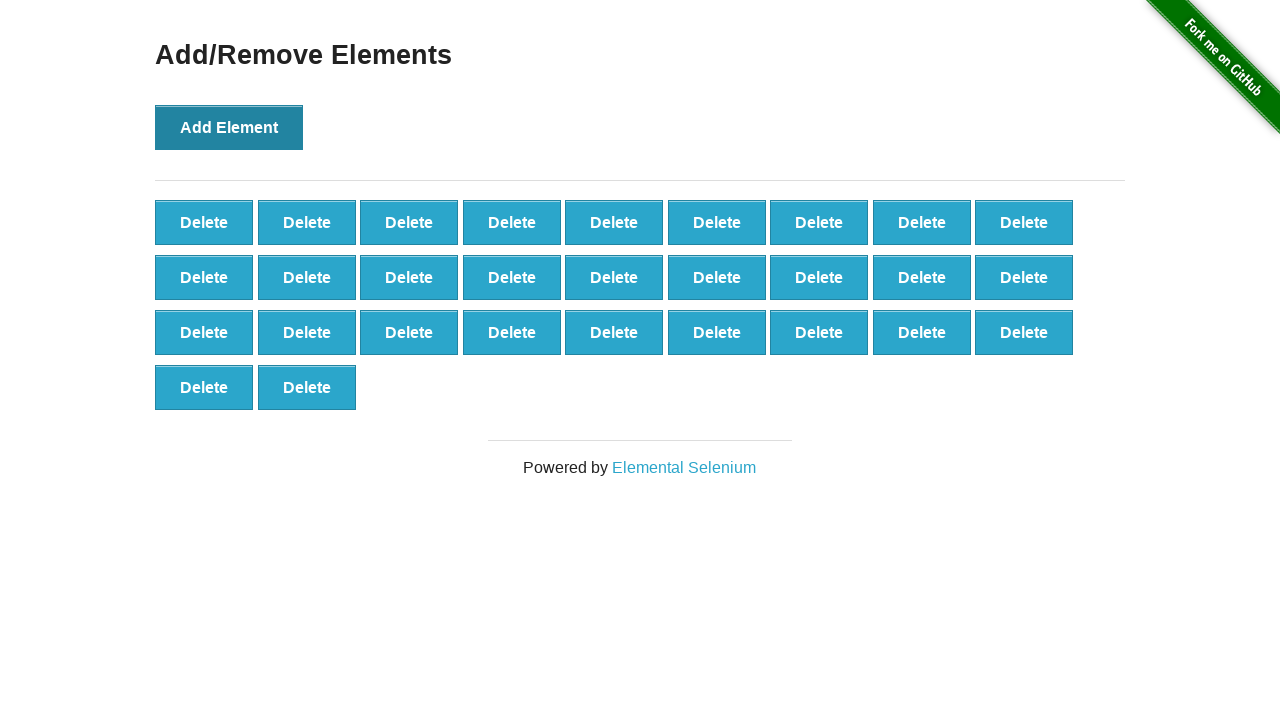

Clicked add button (iteration 30) at (229, 127) on #content > div > button
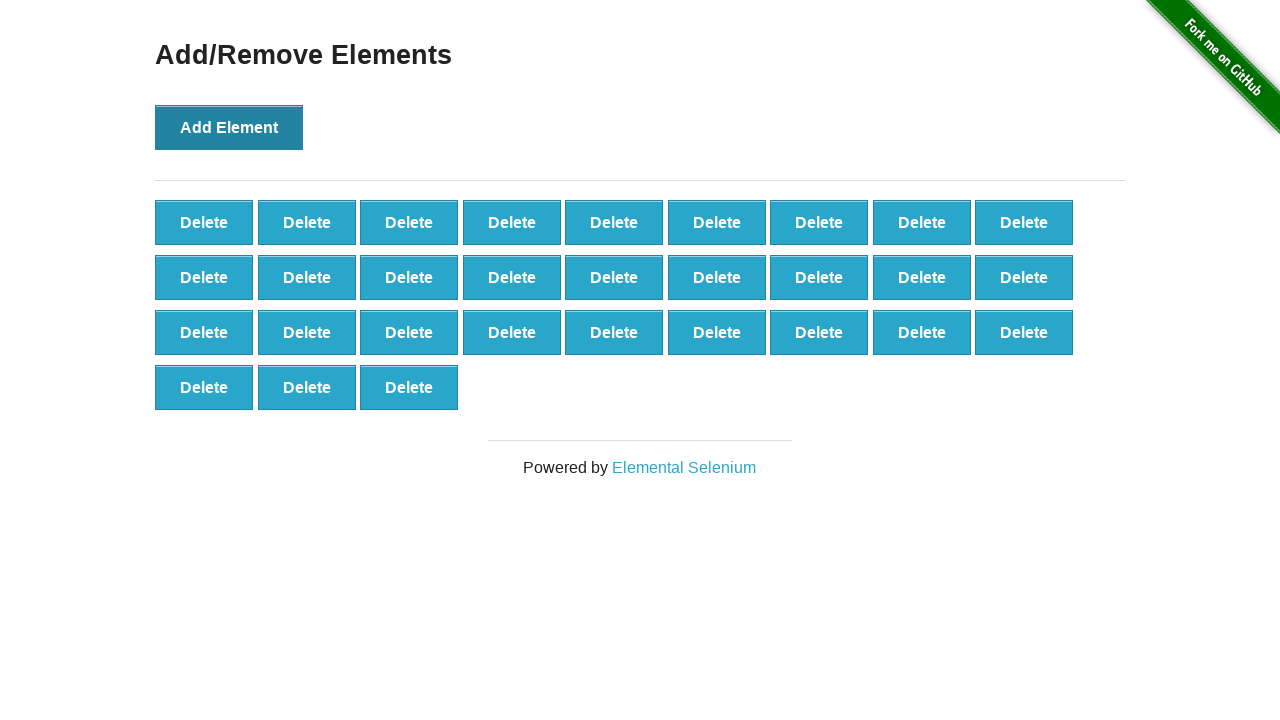

Verified 30 elements were added
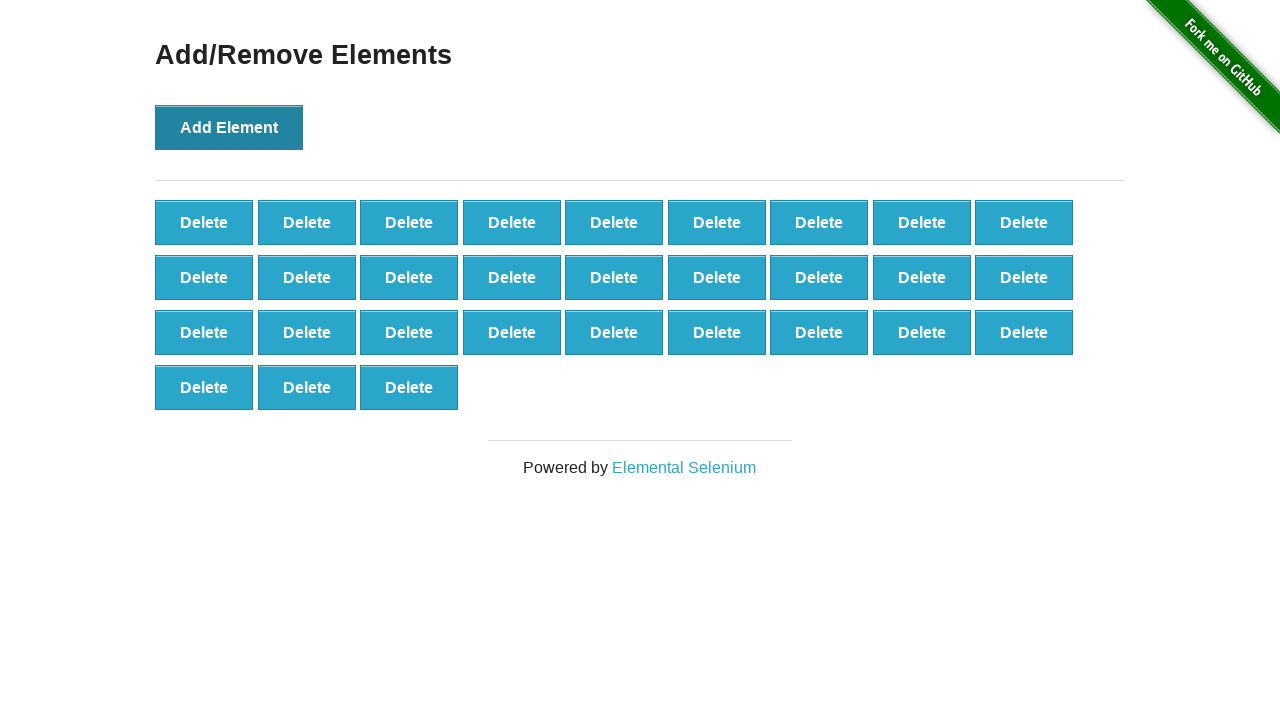

Clicked remove button for element 30 at (409, 387) on button.added-manually:nth-child(30)
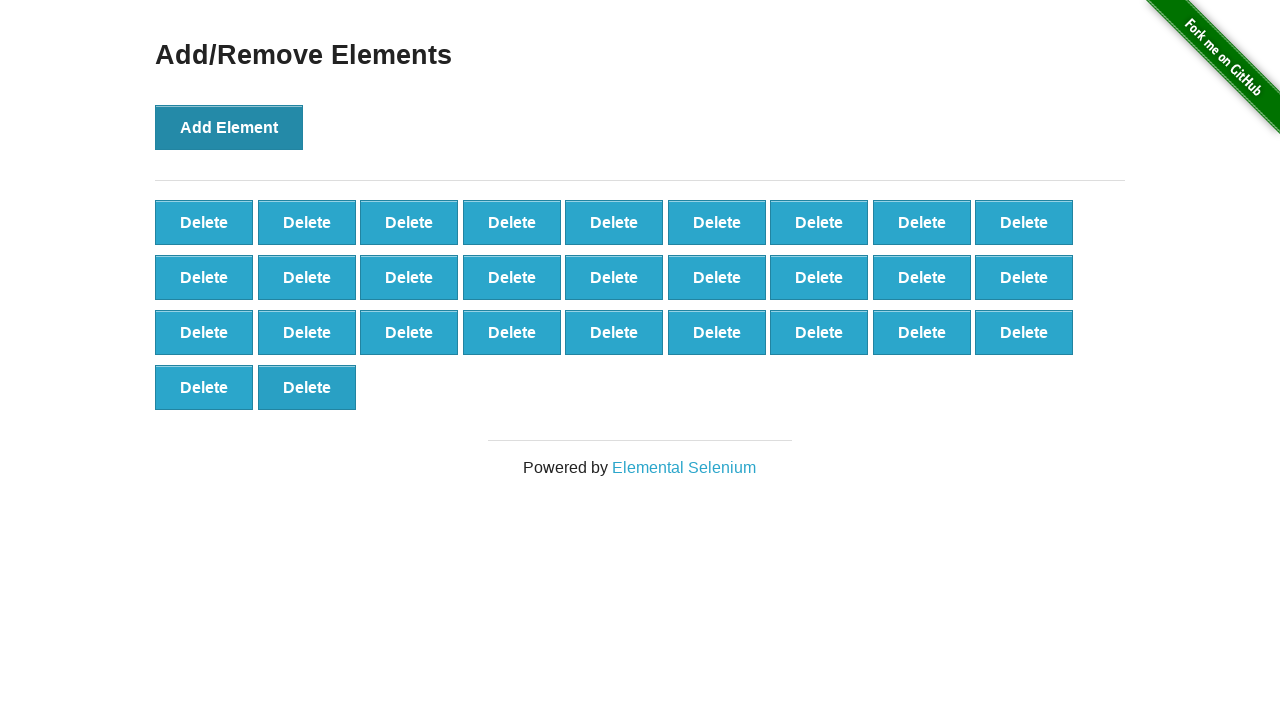

Clicked remove button for element 29 at (307, 387) on button.added-manually:nth-child(29)
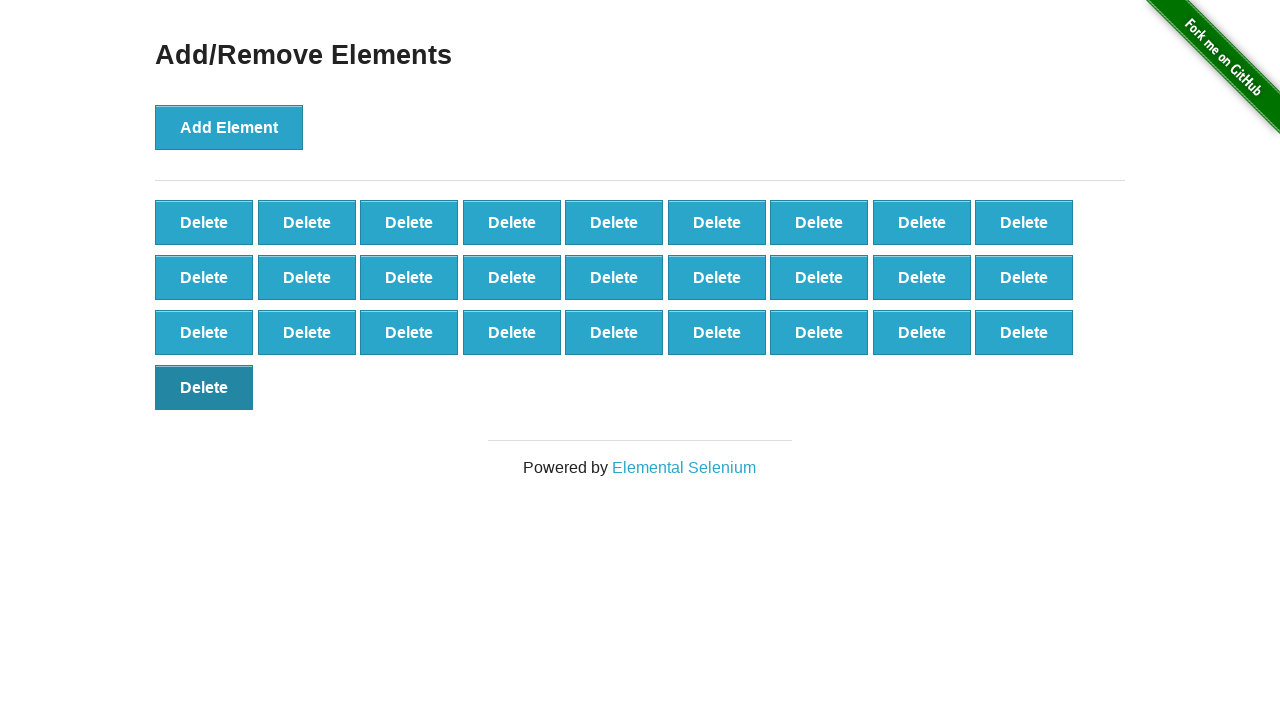

Clicked remove button for element 28 at (204, 387) on button.added-manually:nth-child(28)
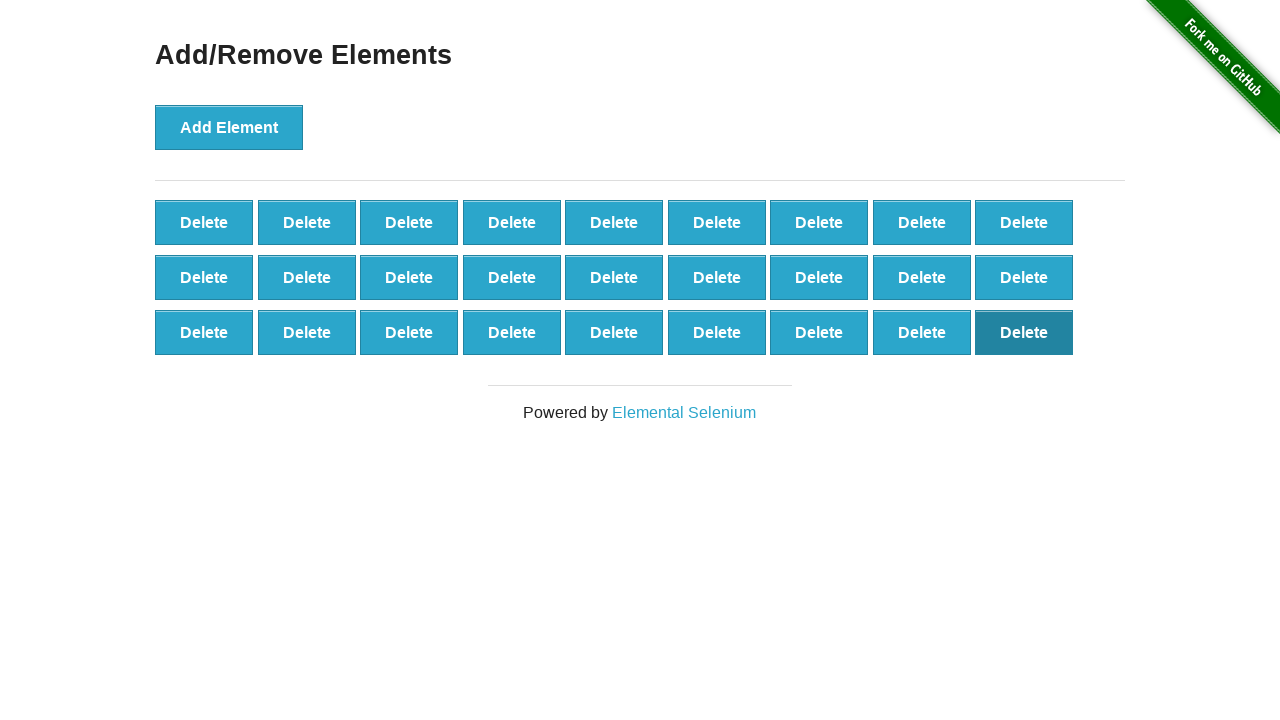

Clicked remove button for element 27 at (1024, 332) on button.added-manually:nth-child(27)
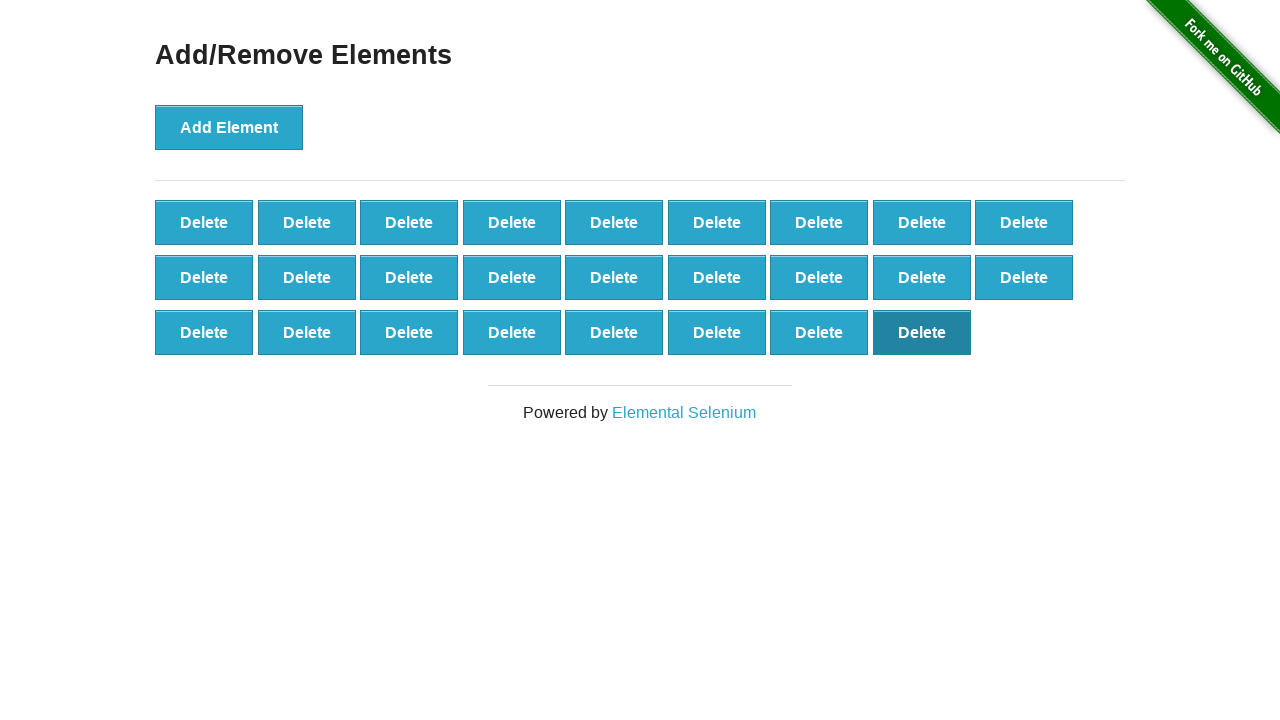

Clicked remove button for element 26 at (922, 332) on button.added-manually:nth-child(26)
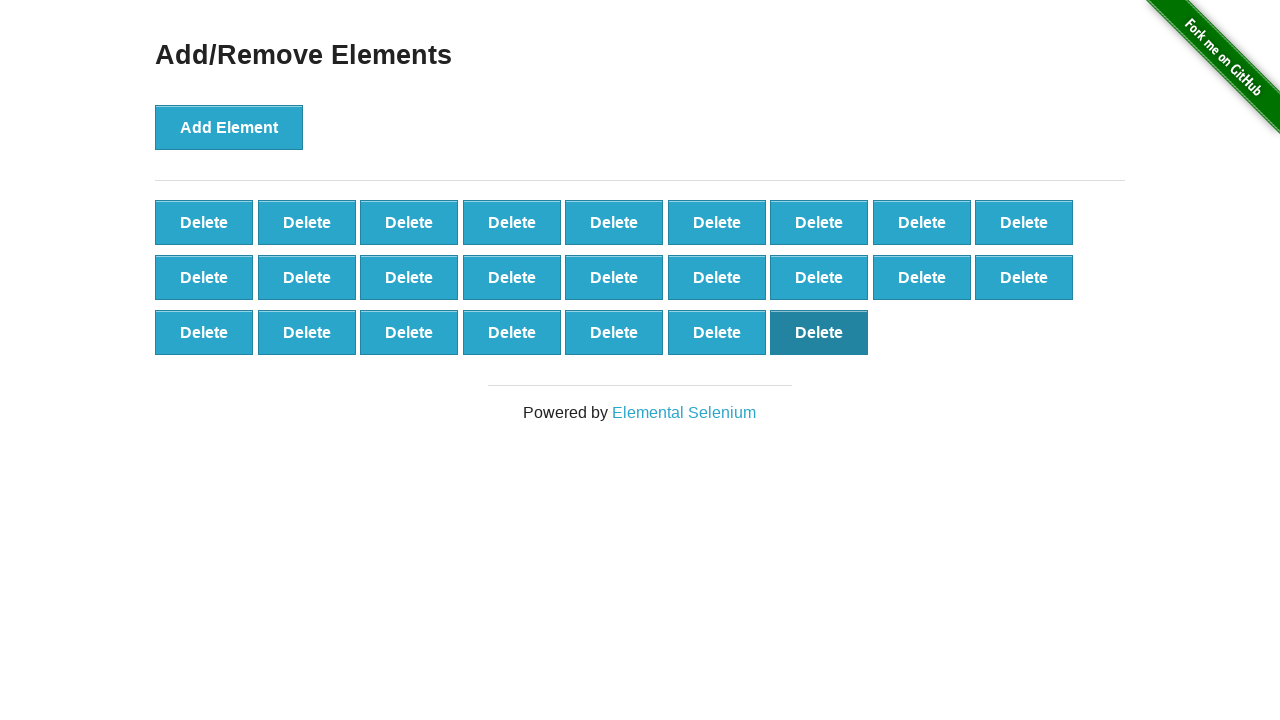

Clicked remove button for element 25 at (819, 332) on button.added-manually:nth-child(25)
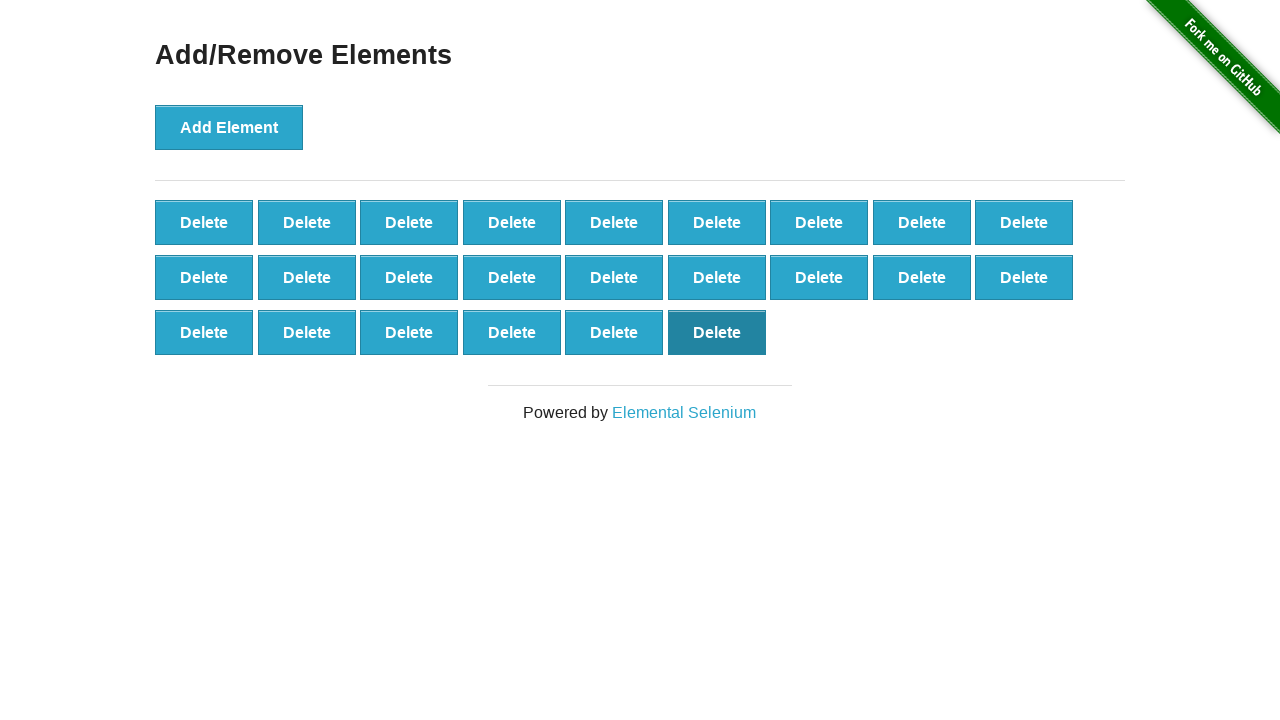

Clicked remove button for element 24 at (717, 332) on button.added-manually:nth-child(24)
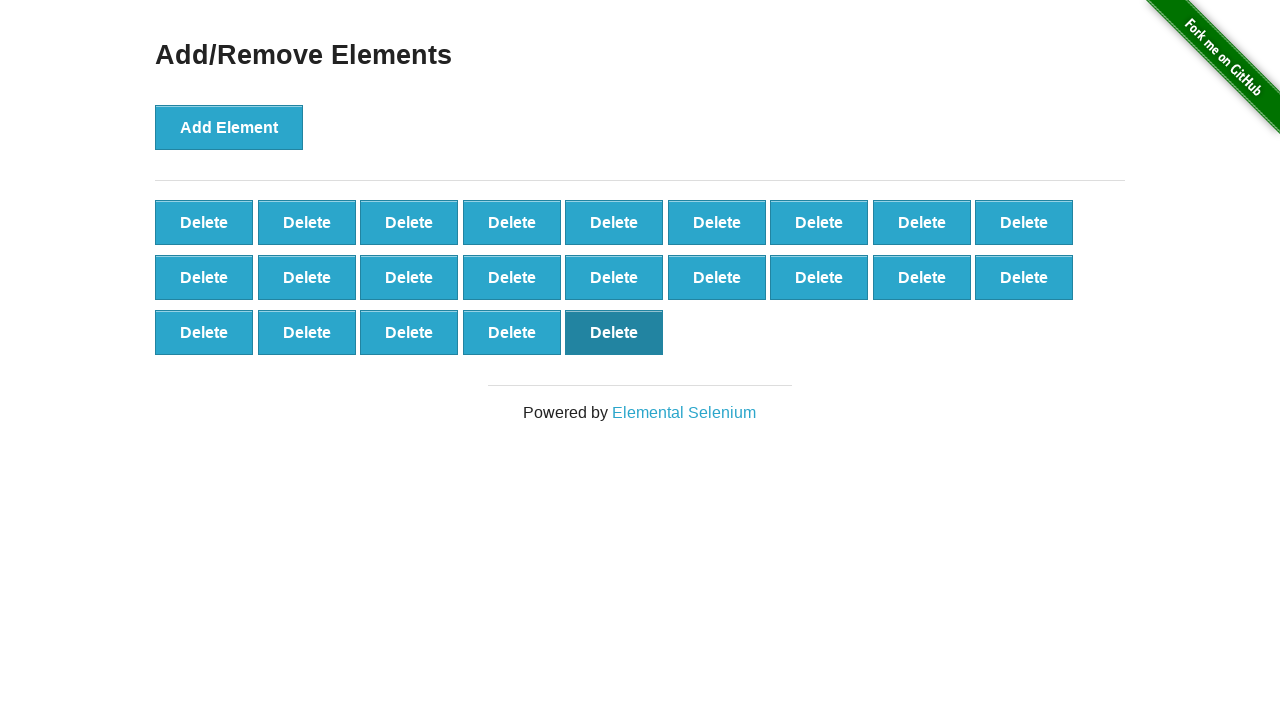

Clicked remove button for element 23 at (614, 332) on button.added-manually:nth-child(23)
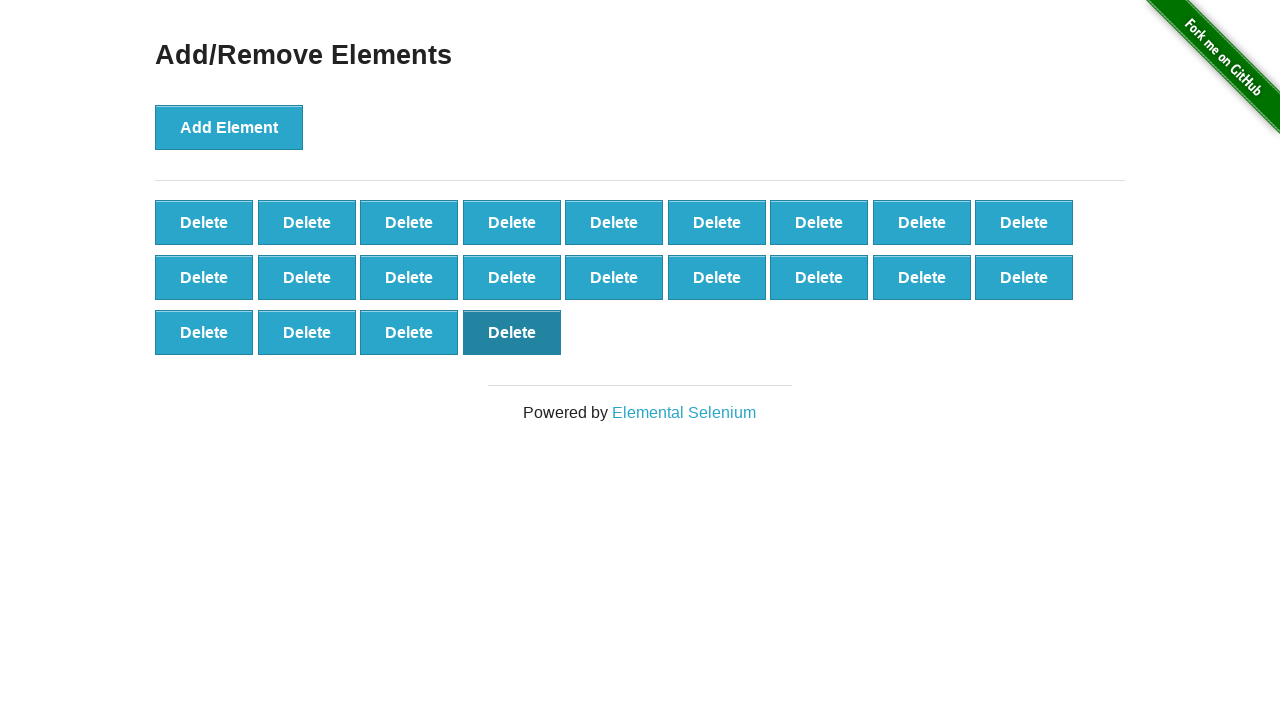

Clicked remove button for element 22 at (512, 332) on button.added-manually:nth-child(22)
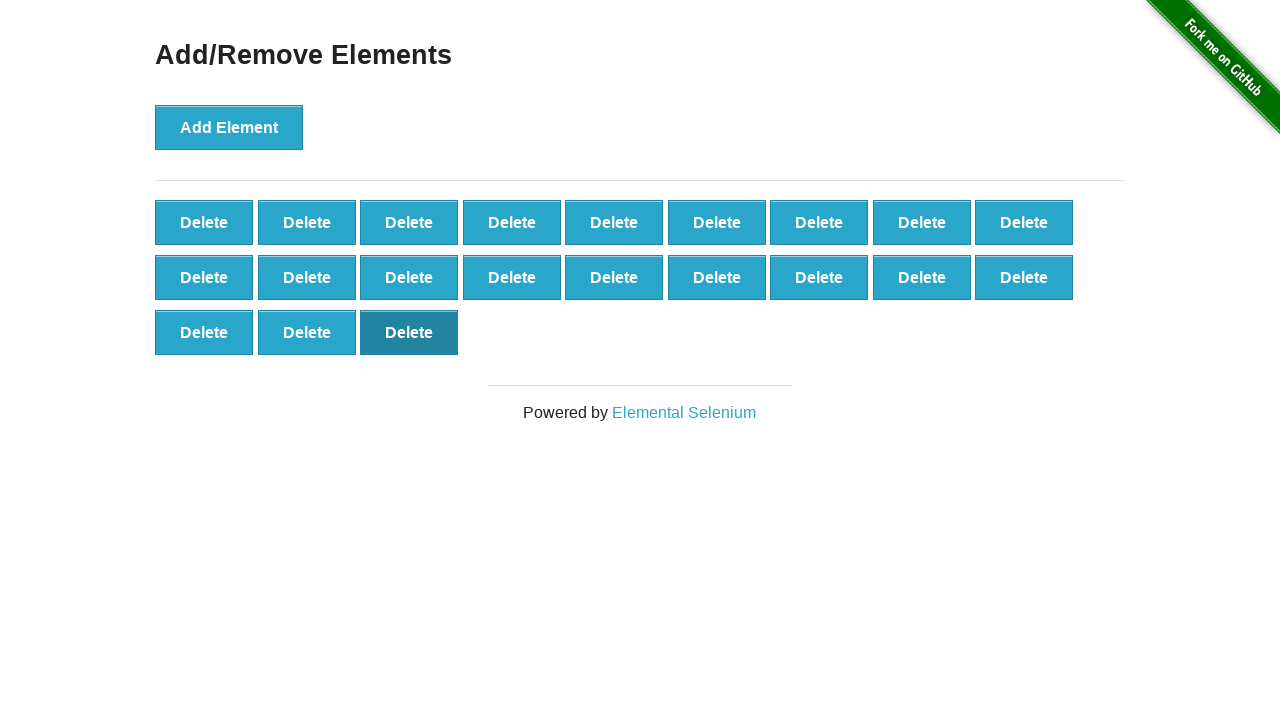

Clicked remove button for element 21 at (409, 332) on button.added-manually:nth-child(21)
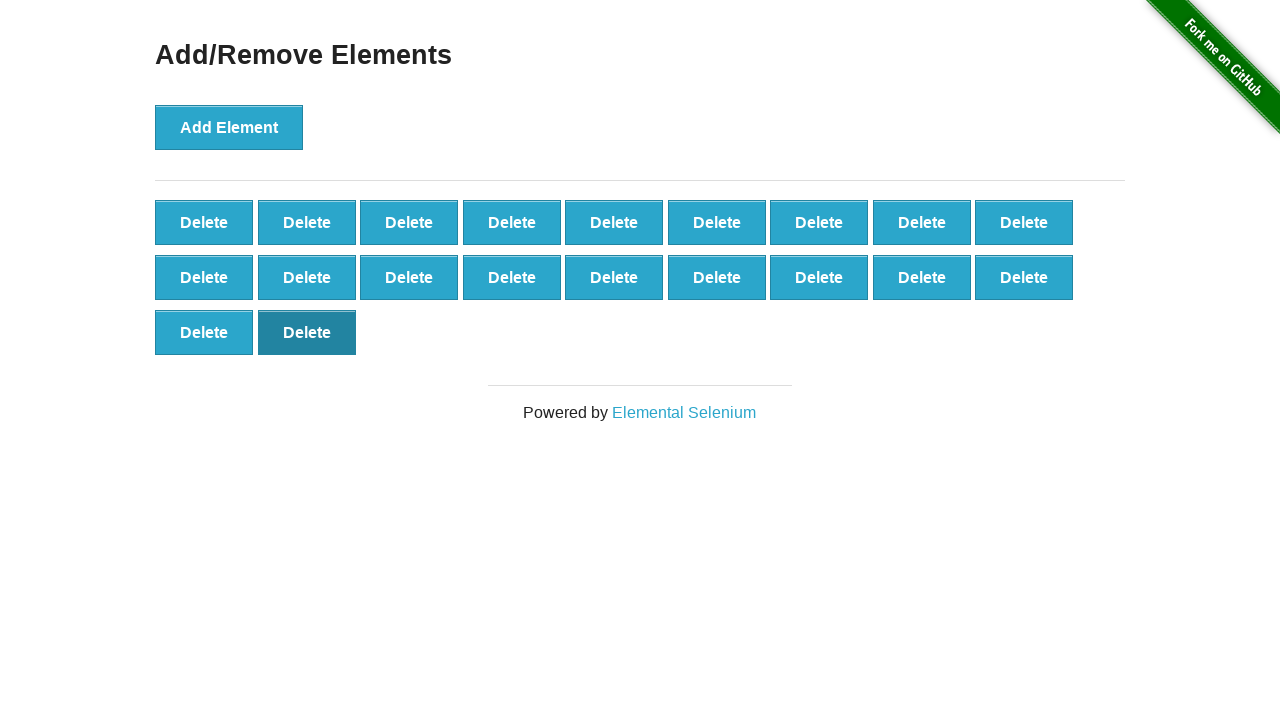

Clicked remove button for element 20 at (307, 332) on button.added-manually:nth-child(20)
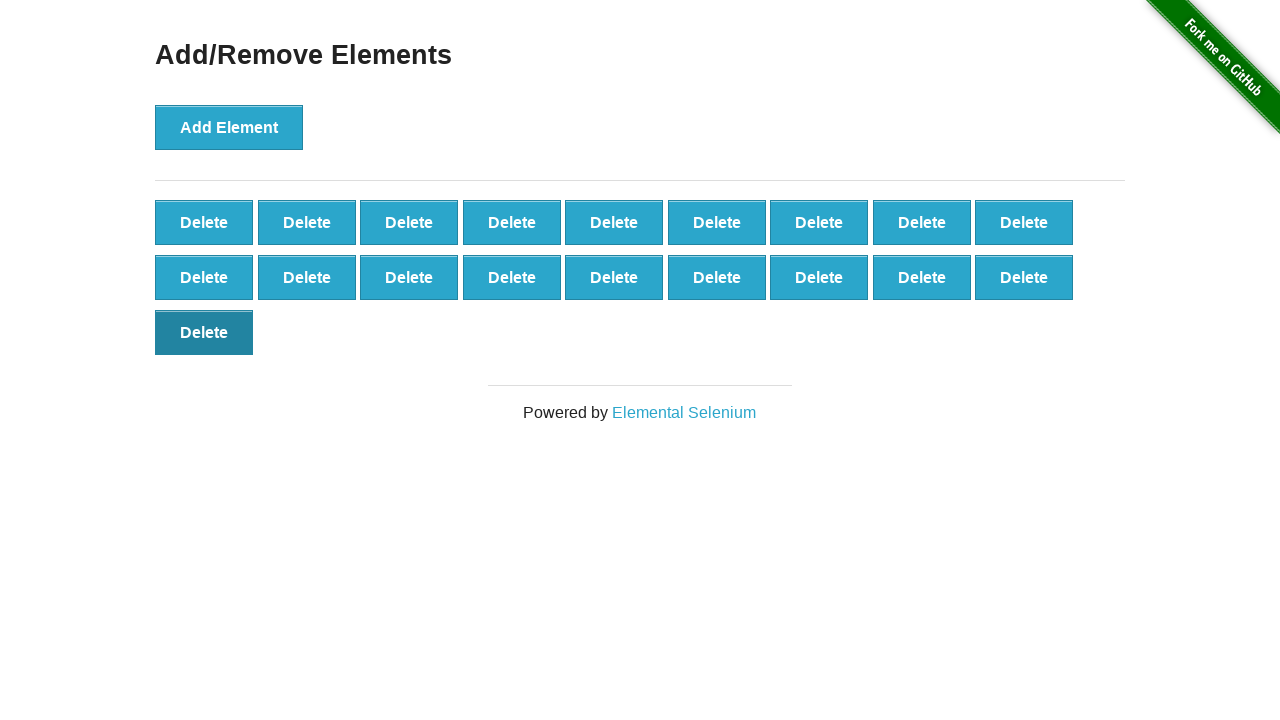

Clicked remove button for element 19 at (204, 332) on button.added-manually:nth-child(19)
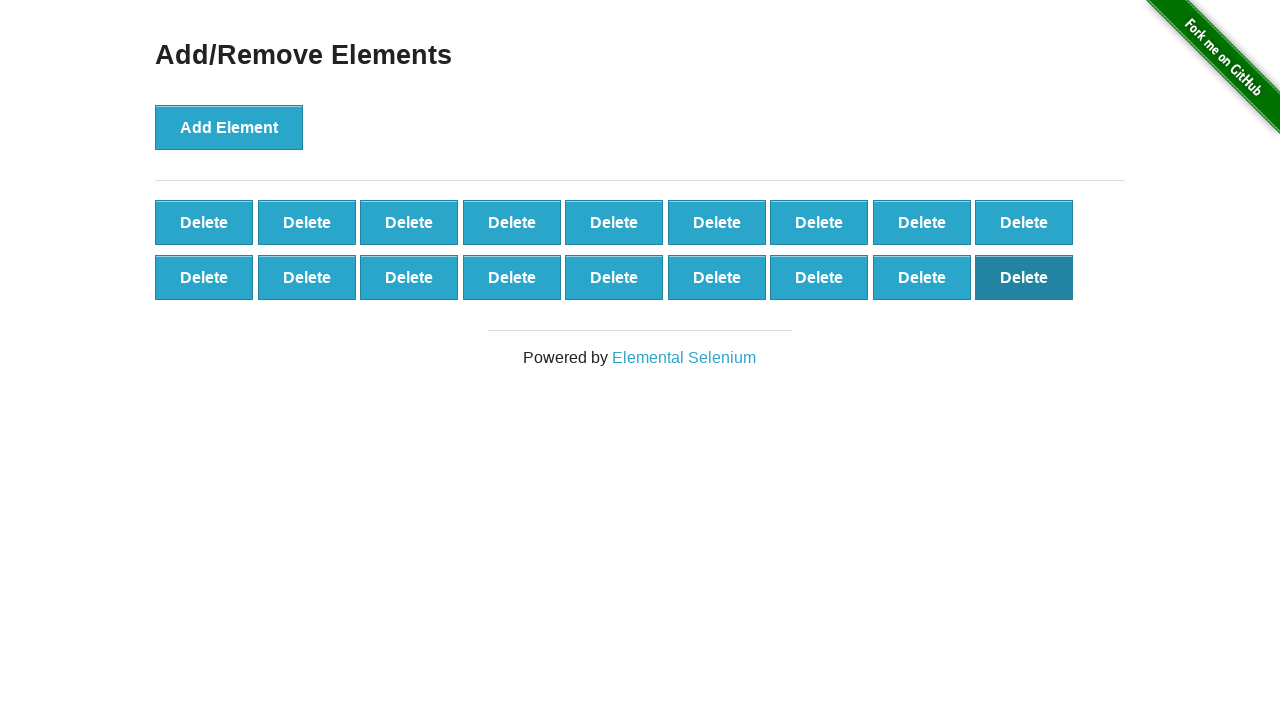

Clicked remove button for element 18 at (1024, 277) on button.added-manually:nth-child(18)
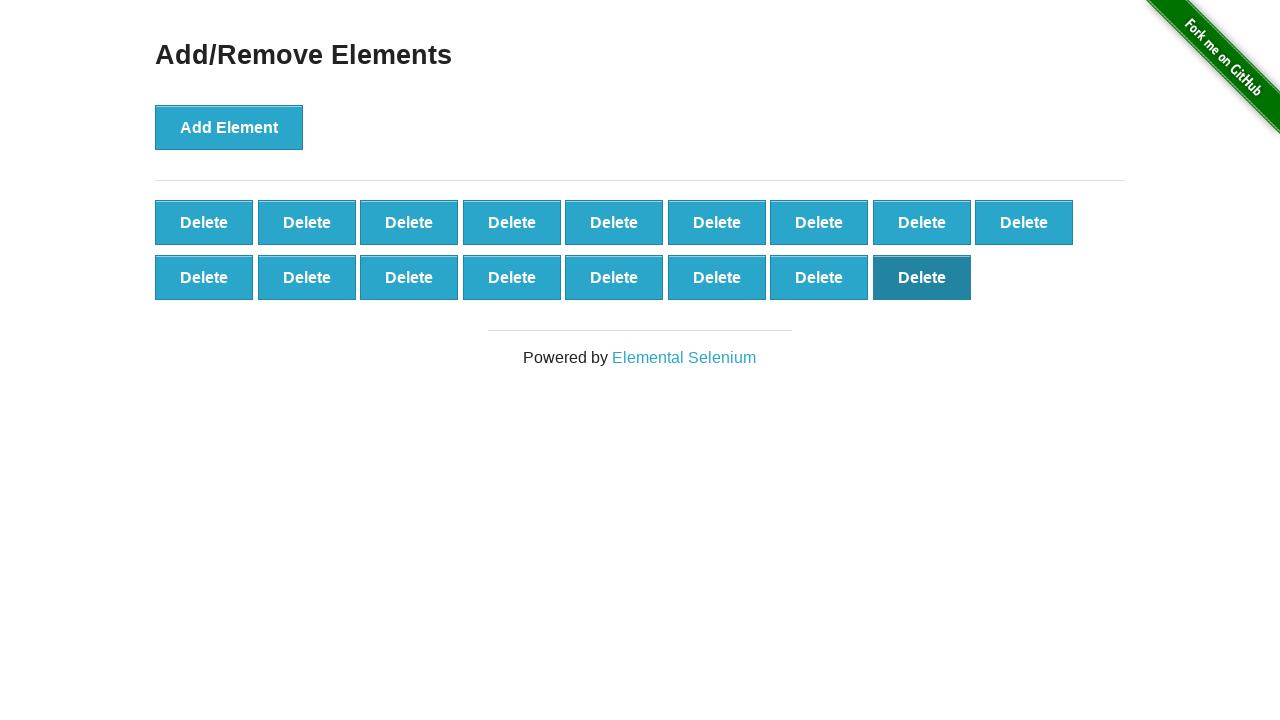

Clicked remove button for element 17 at (922, 277) on button.added-manually:nth-child(17)
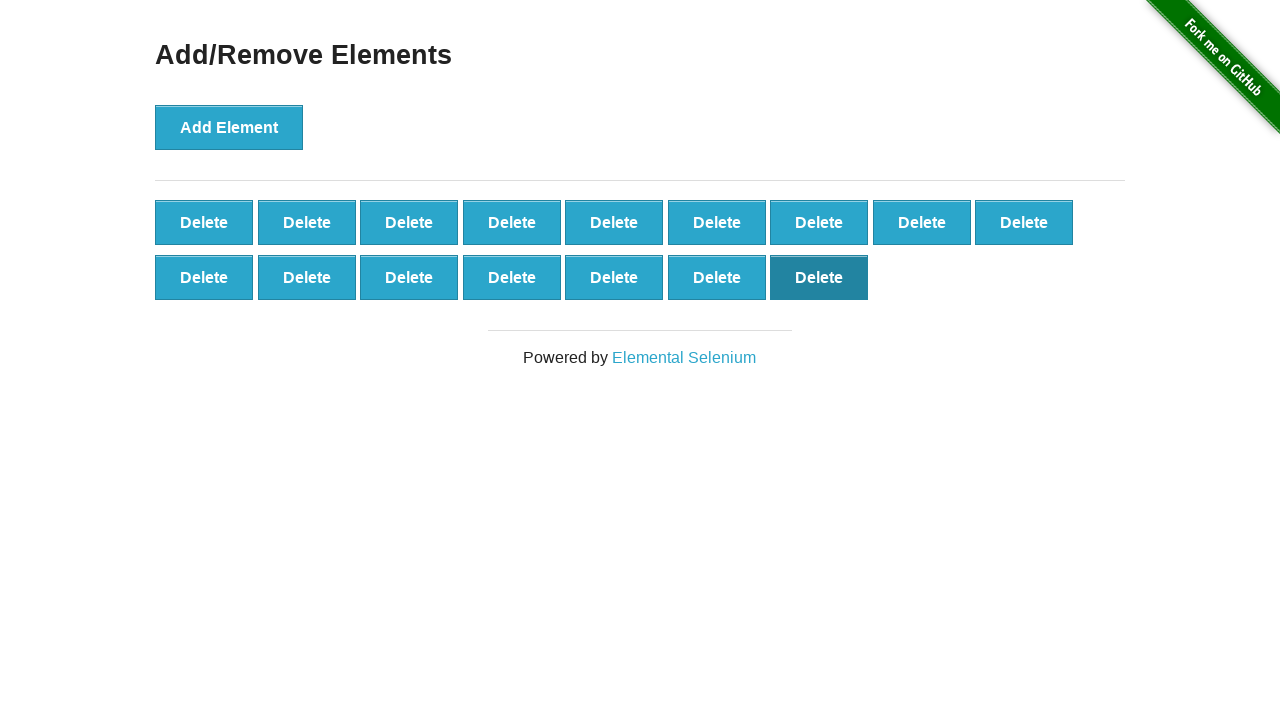

Clicked remove button for element 16 at (819, 277) on button.added-manually:nth-child(16)
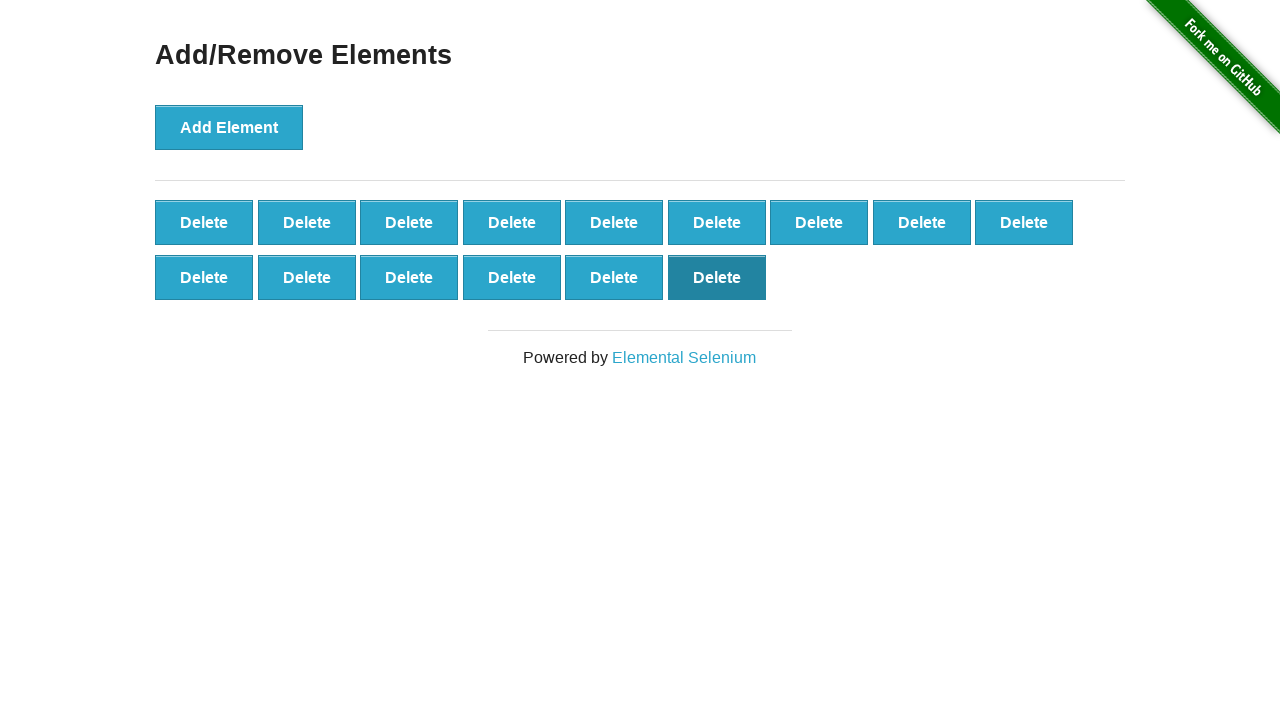

Clicked remove button for element 15 at (717, 277) on button.added-manually:nth-child(15)
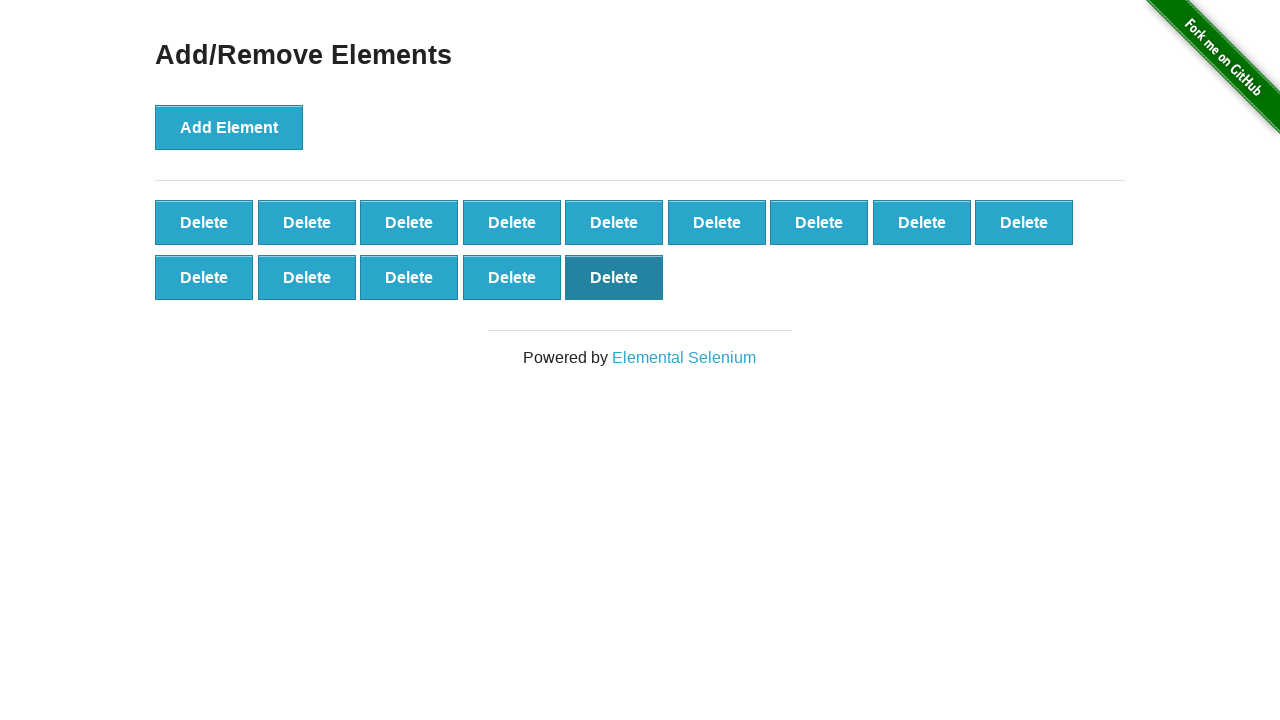

Clicked remove button for element 14 at (614, 277) on button.added-manually:nth-child(14)
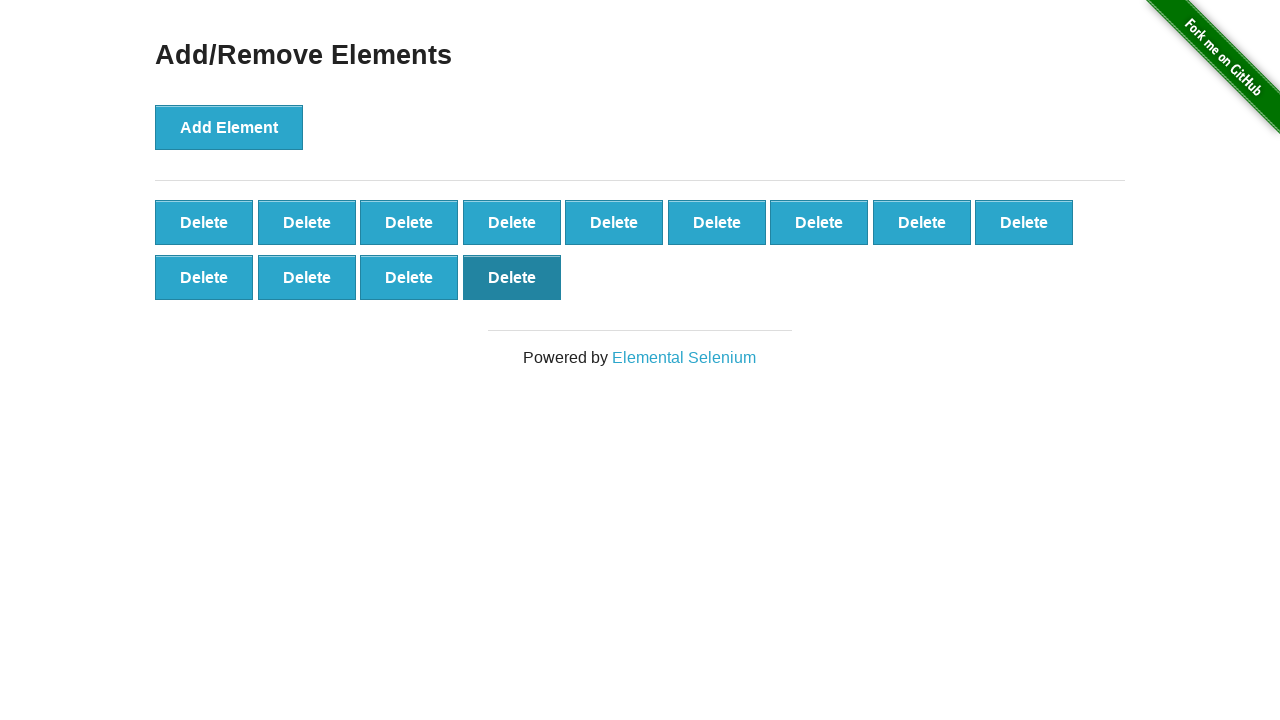

Clicked remove button for element 13 at (512, 277) on button.added-manually:nth-child(13)
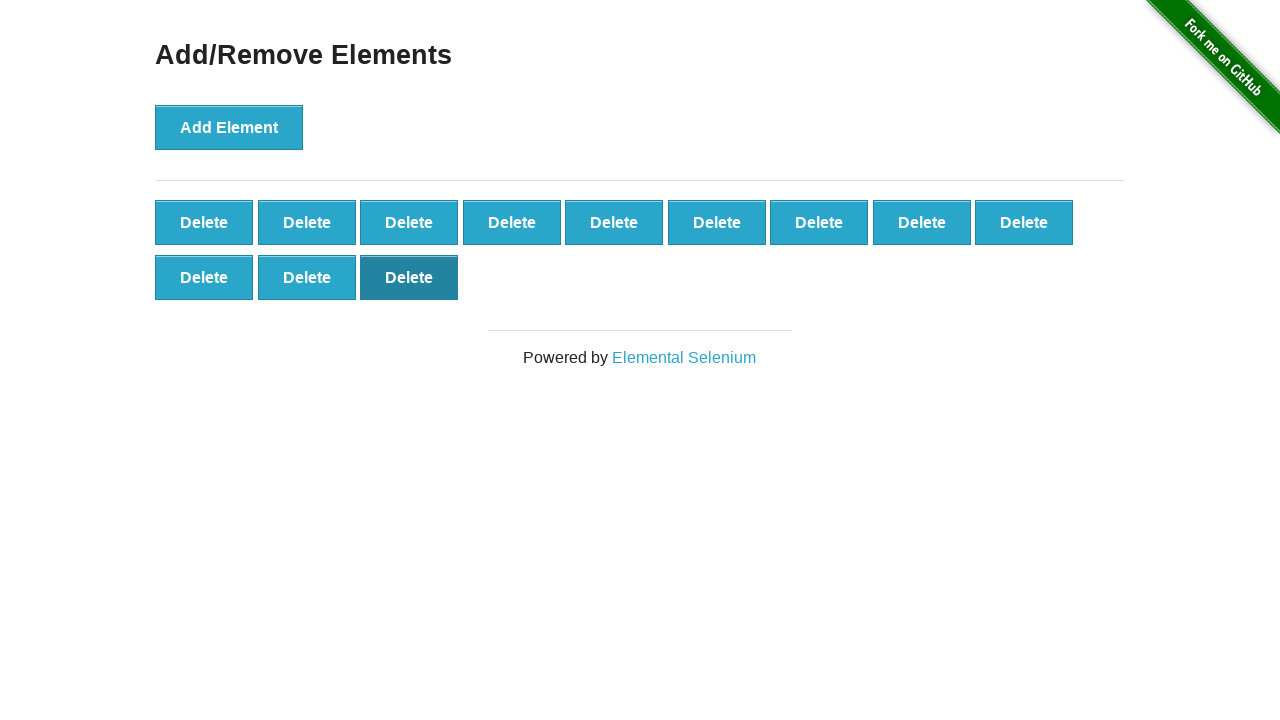

Clicked remove button for element 12 at (409, 277) on button.added-manually:nth-child(12)
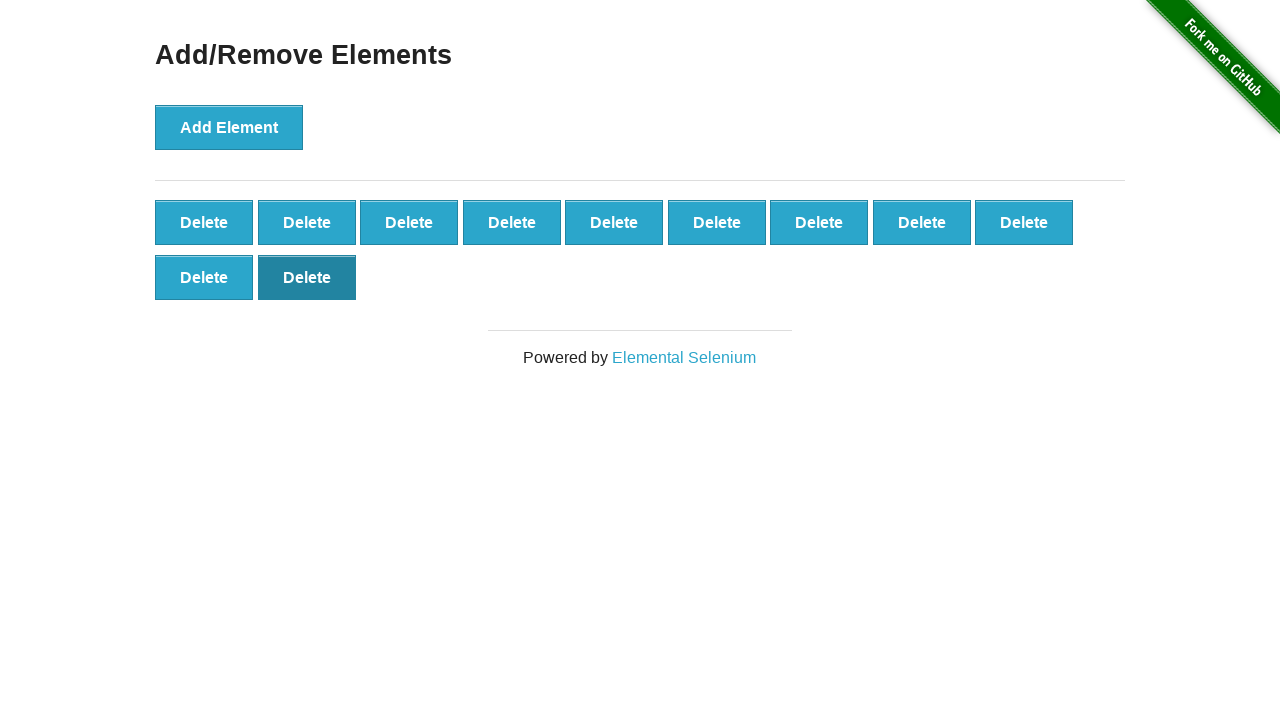

Clicked remove button for element 11 at (307, 277) on button.added-manually:nth-child(11)
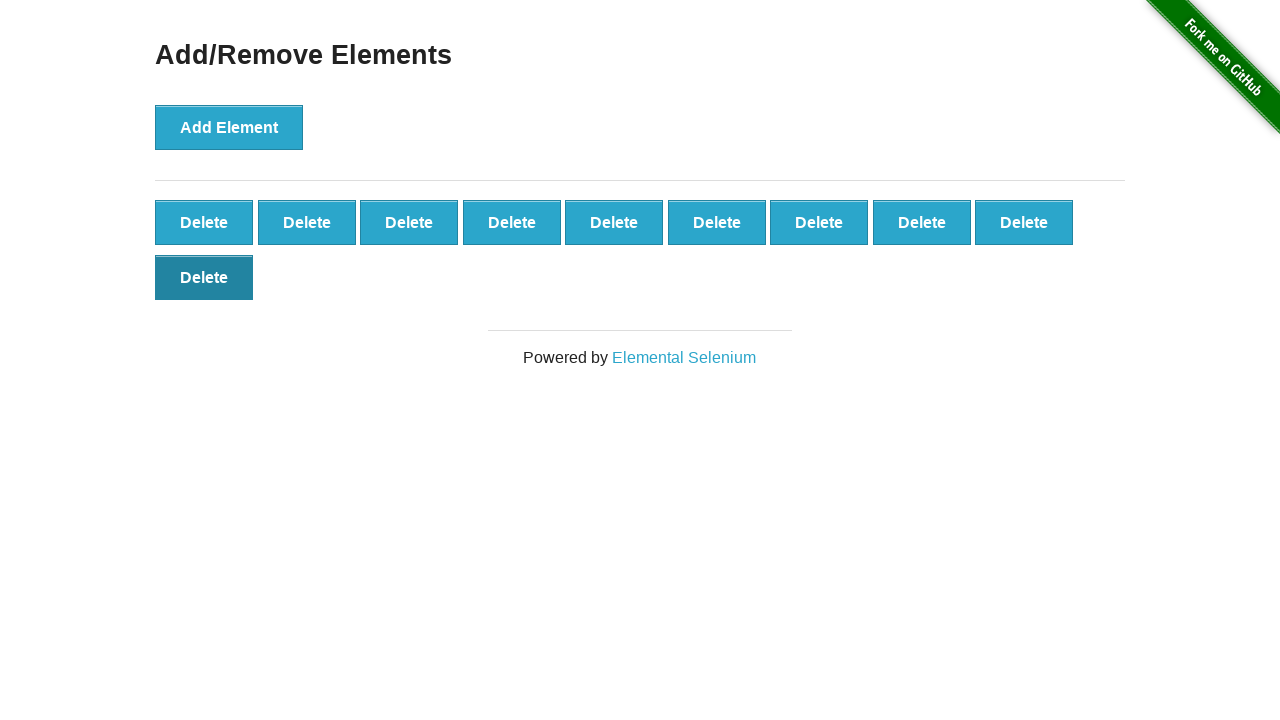

Clicked remove button for element 10 at (204, 277) on button.added-manually:nth-child(10)
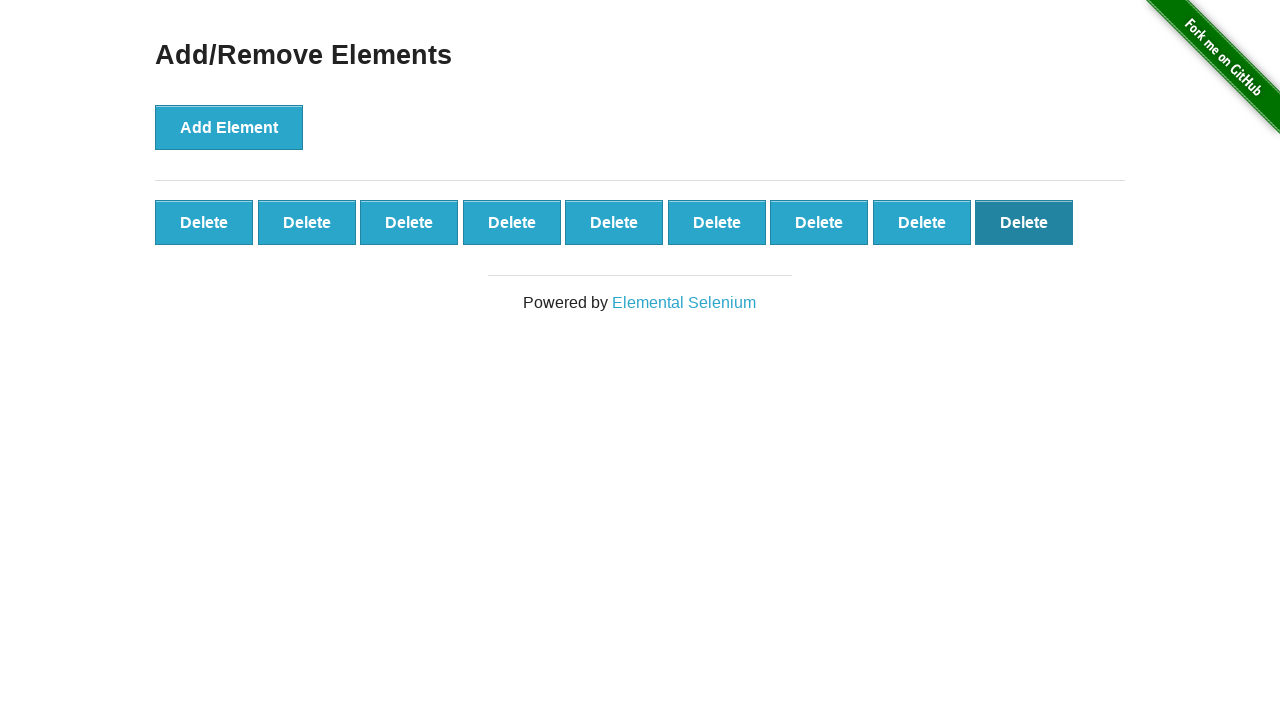

Clicked remove button for element 9 at (1024, 222) on button.added-manually:nth-child(9)
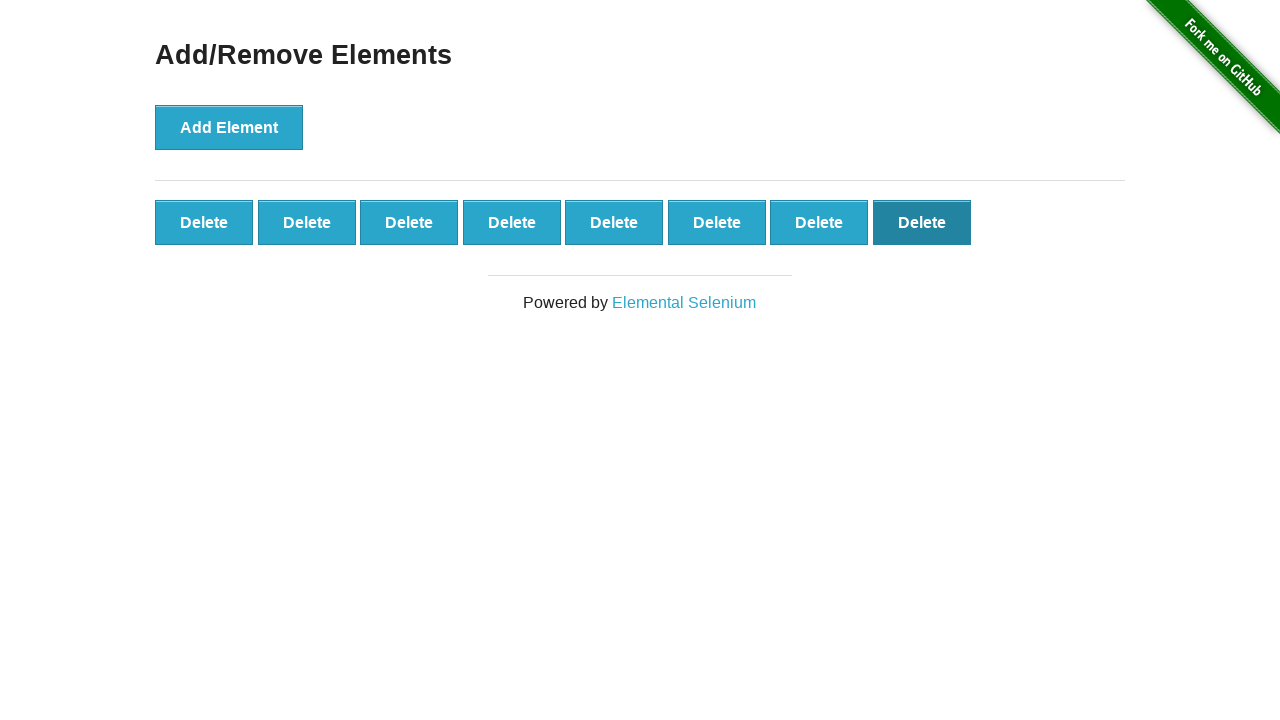

Clicked remove button for element 8 at (922, 222) on button.added-manually:nth-child(8)
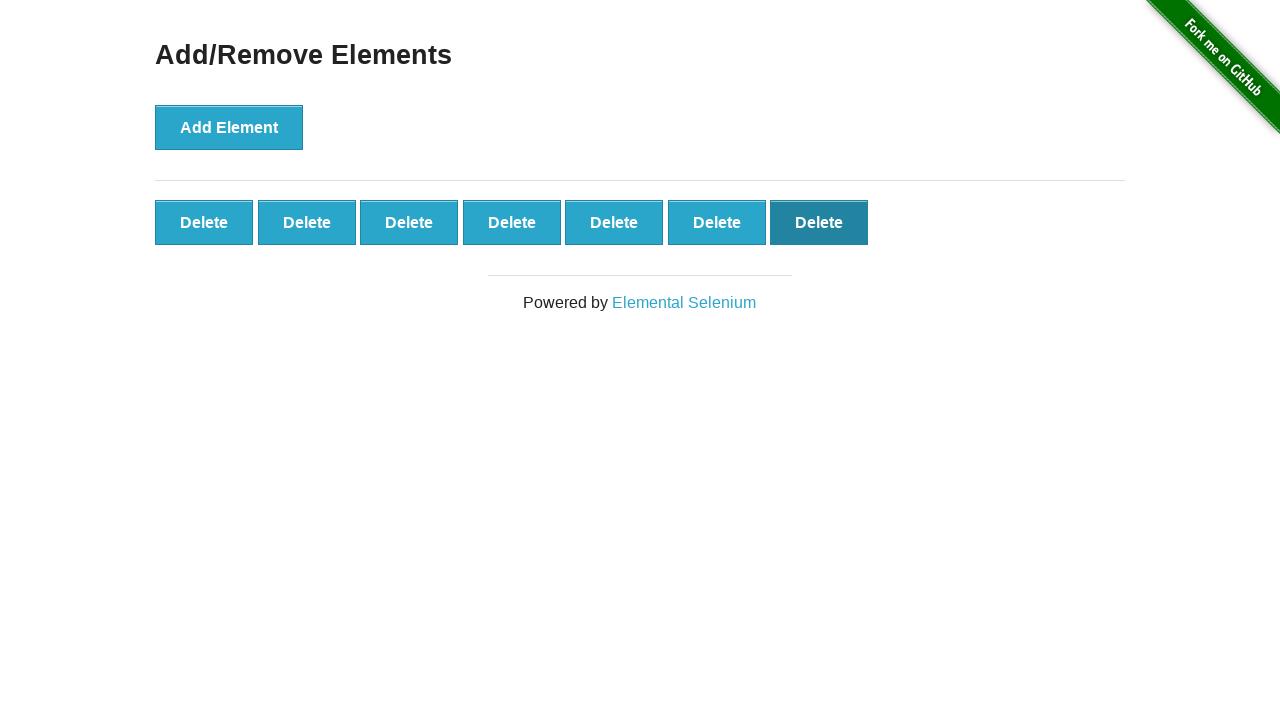

Clicked remove button for element 7 at (819, 222) on button.added-manually:nth-child(7)
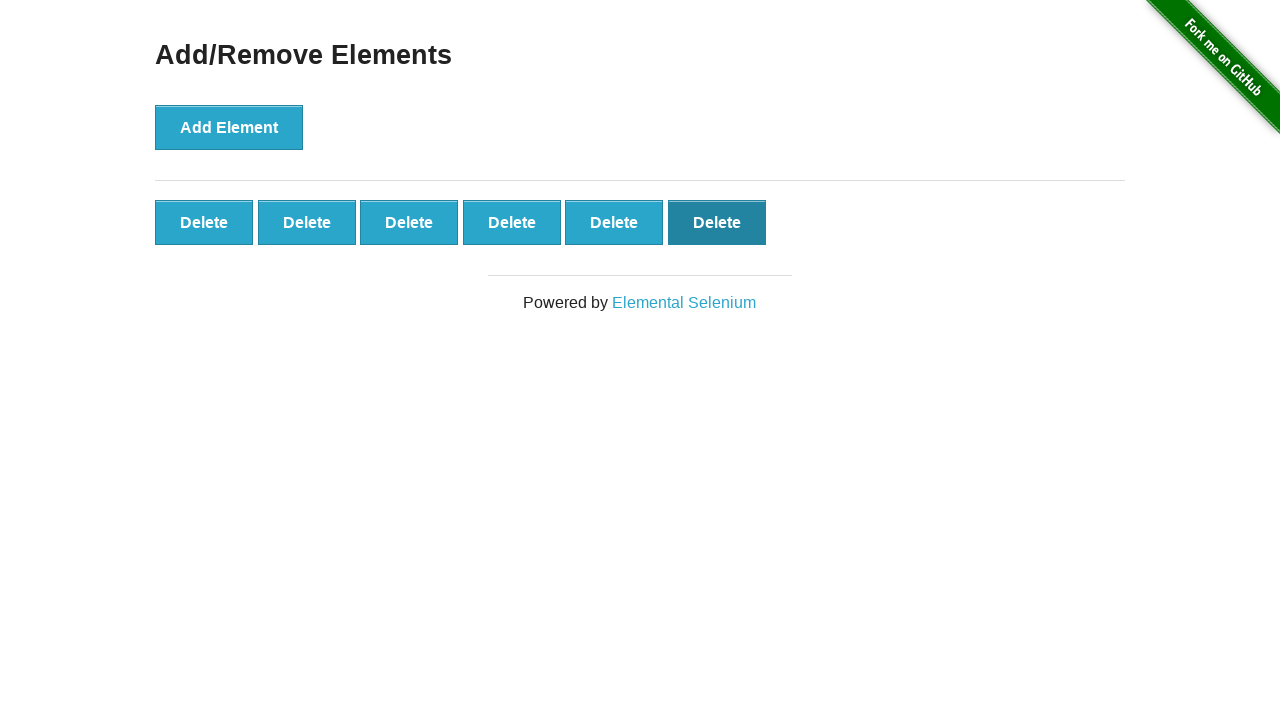

Clicked remove button for element 6 at (717, 222) on button.added-manually:nth-child(6)
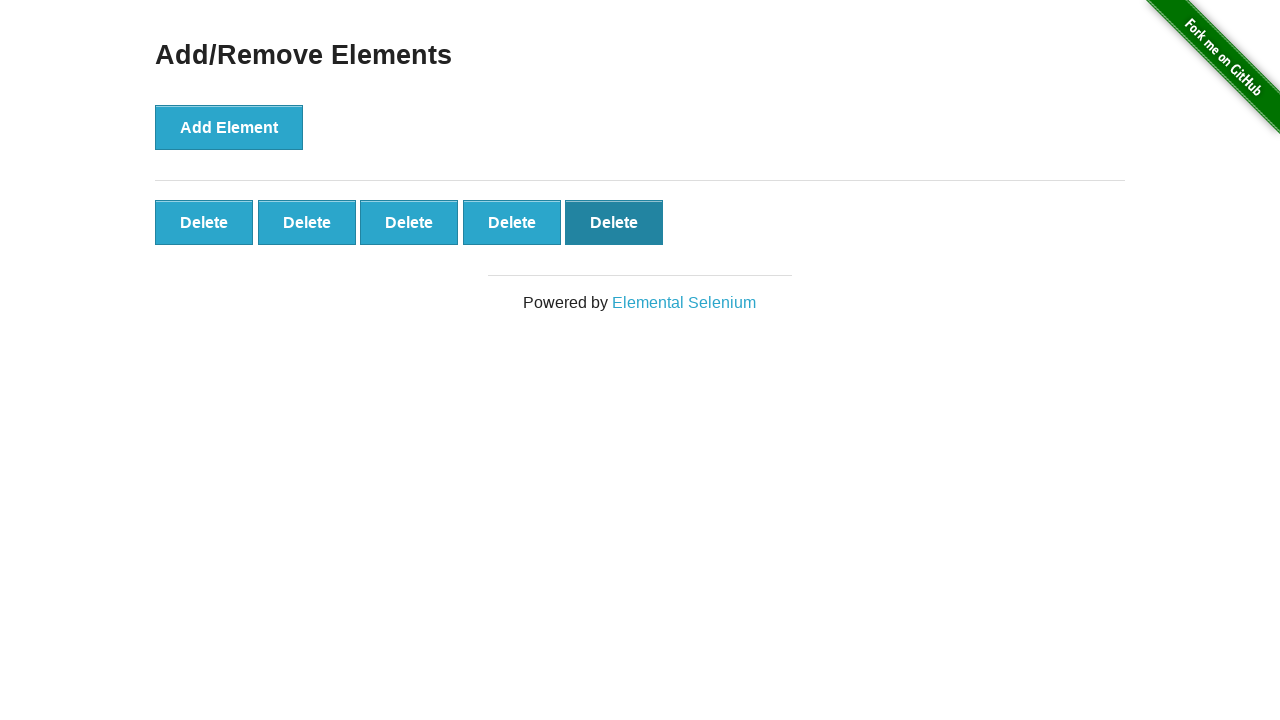

Clicked remove button for element 5 at (614, 222) on button.added-manually:nth-child(5)
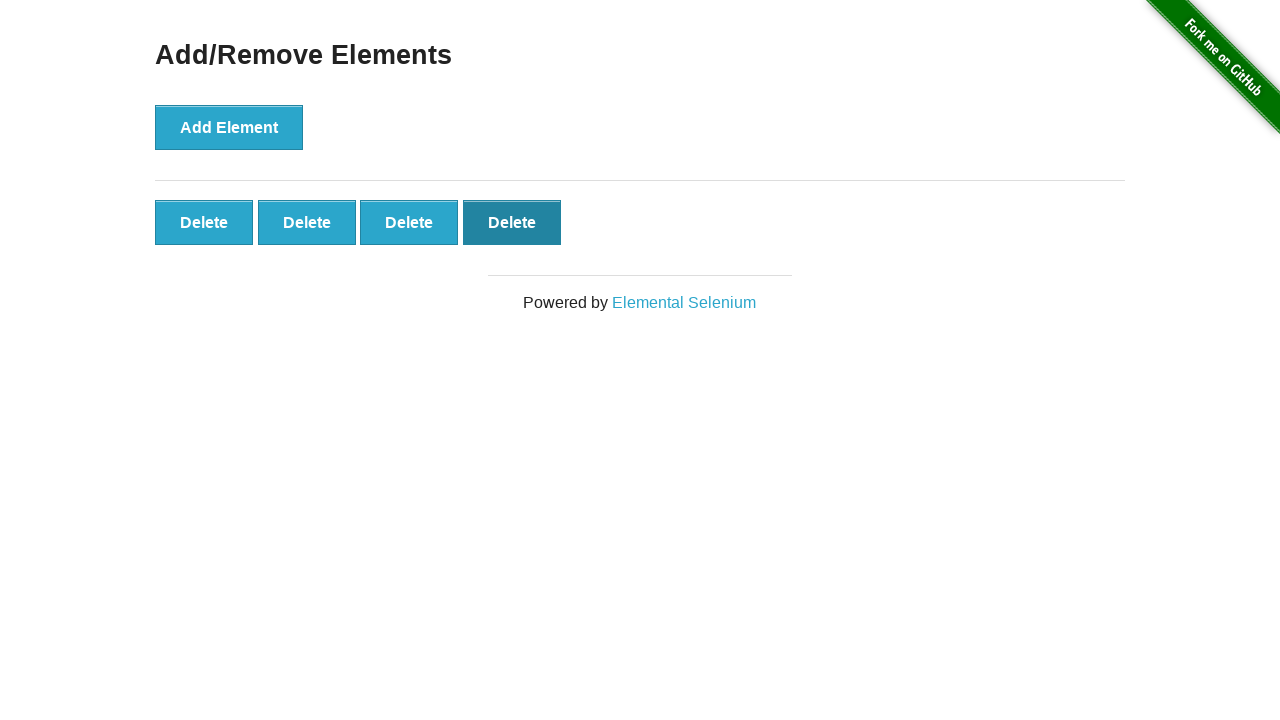

Clicked remove button for element 4 at (512, 222) on button.added-manually:nth-child(4)
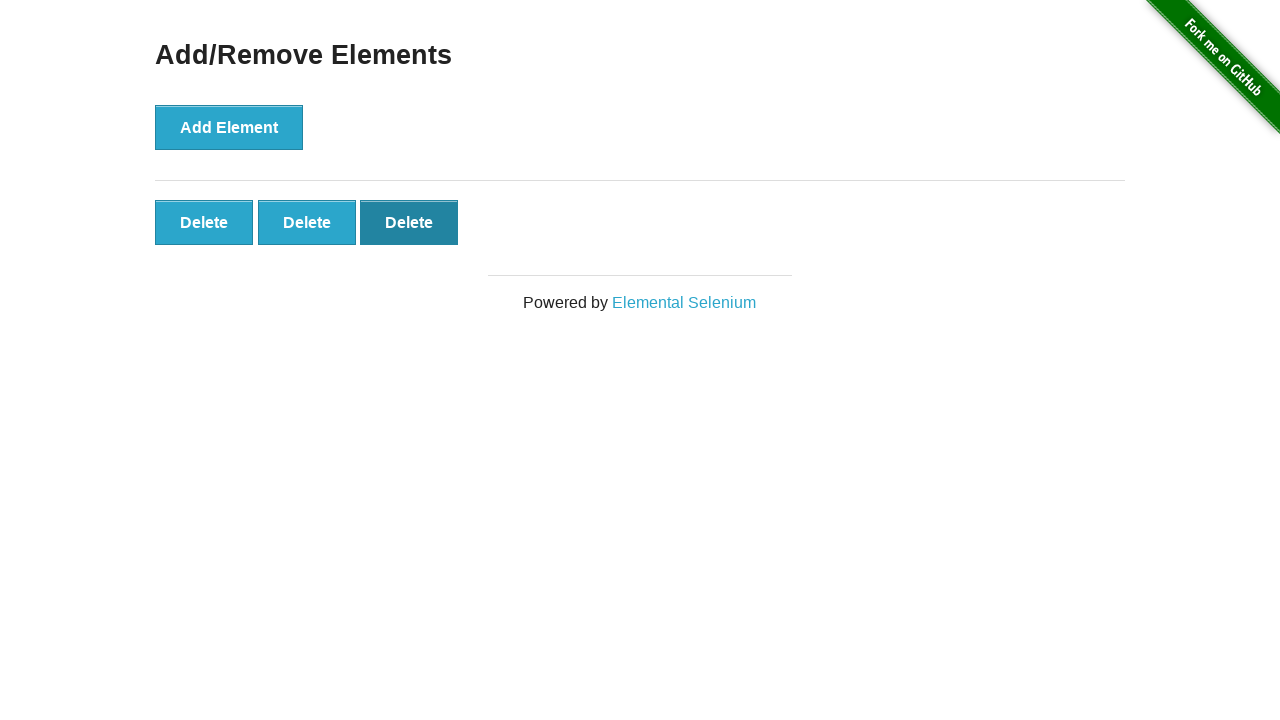

Clicked remove button for element 3 at (409, 222) on button.added-manually:nth-child(3)
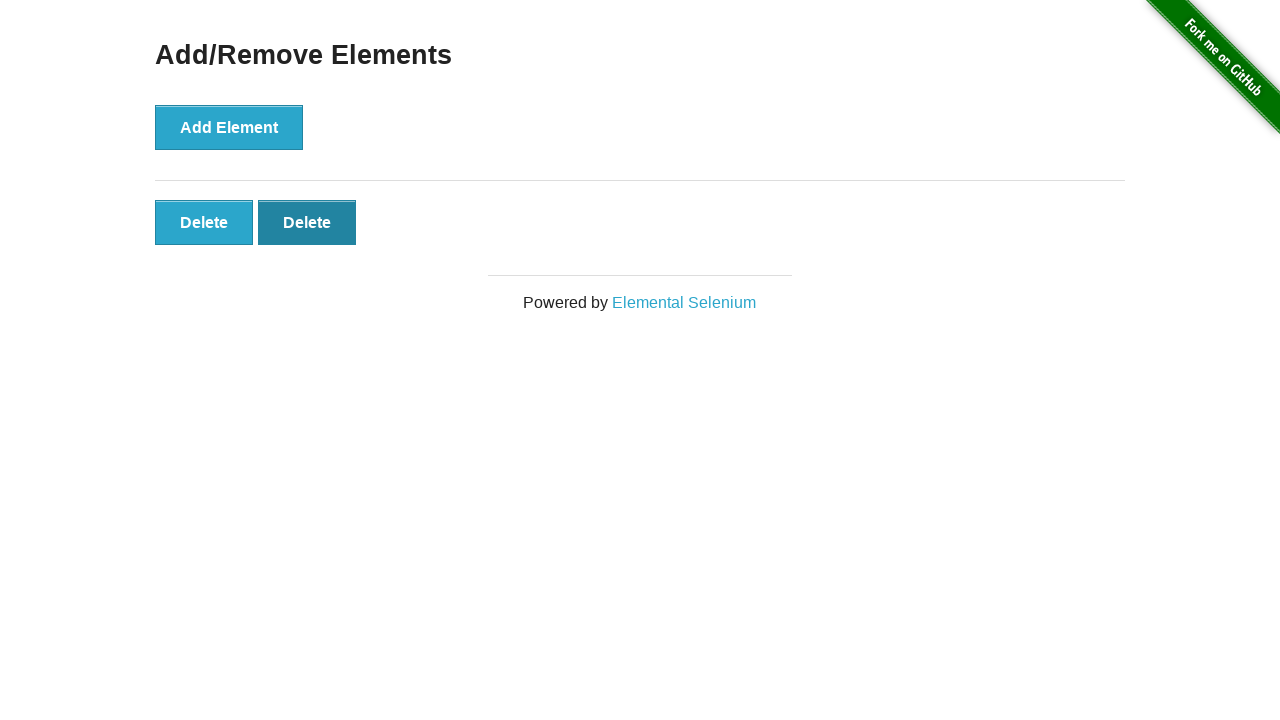

Clicked remove button for element 2 at (307, 222) on button.added-manually:nth-child(2)
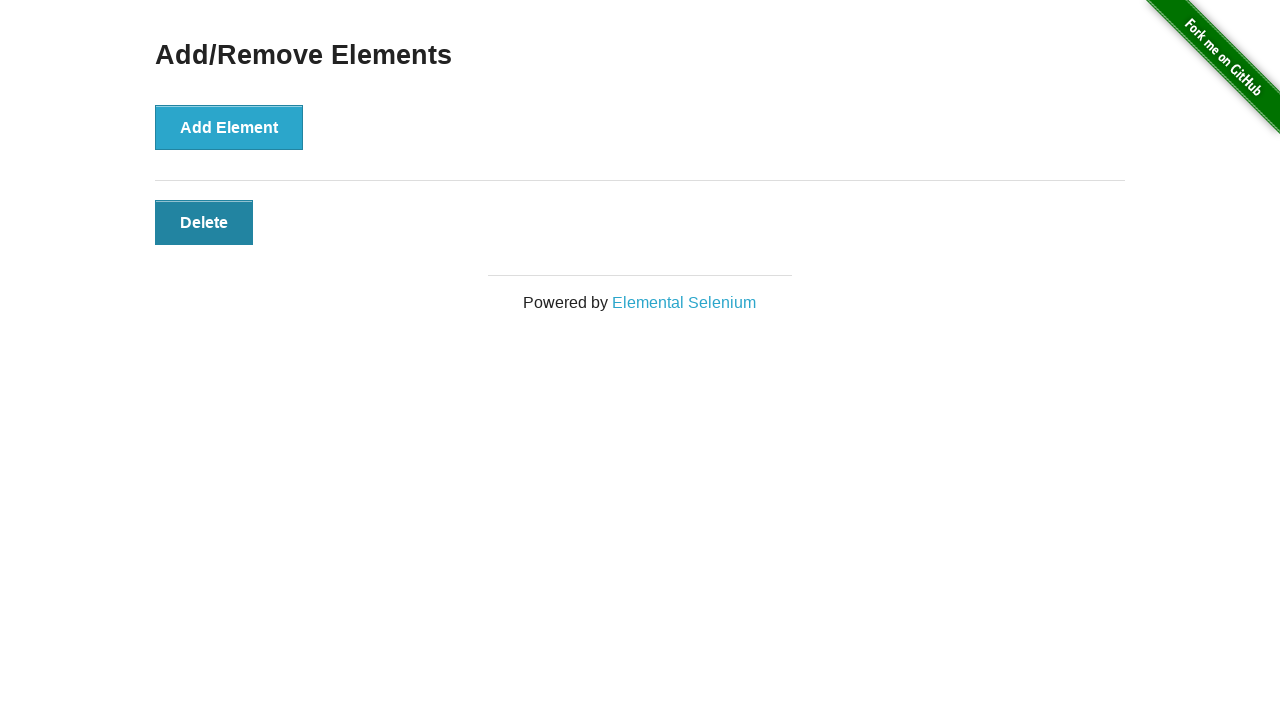

Clicked remove button for element 1 at (204, 222) on button.added-manually:nth-child(1)
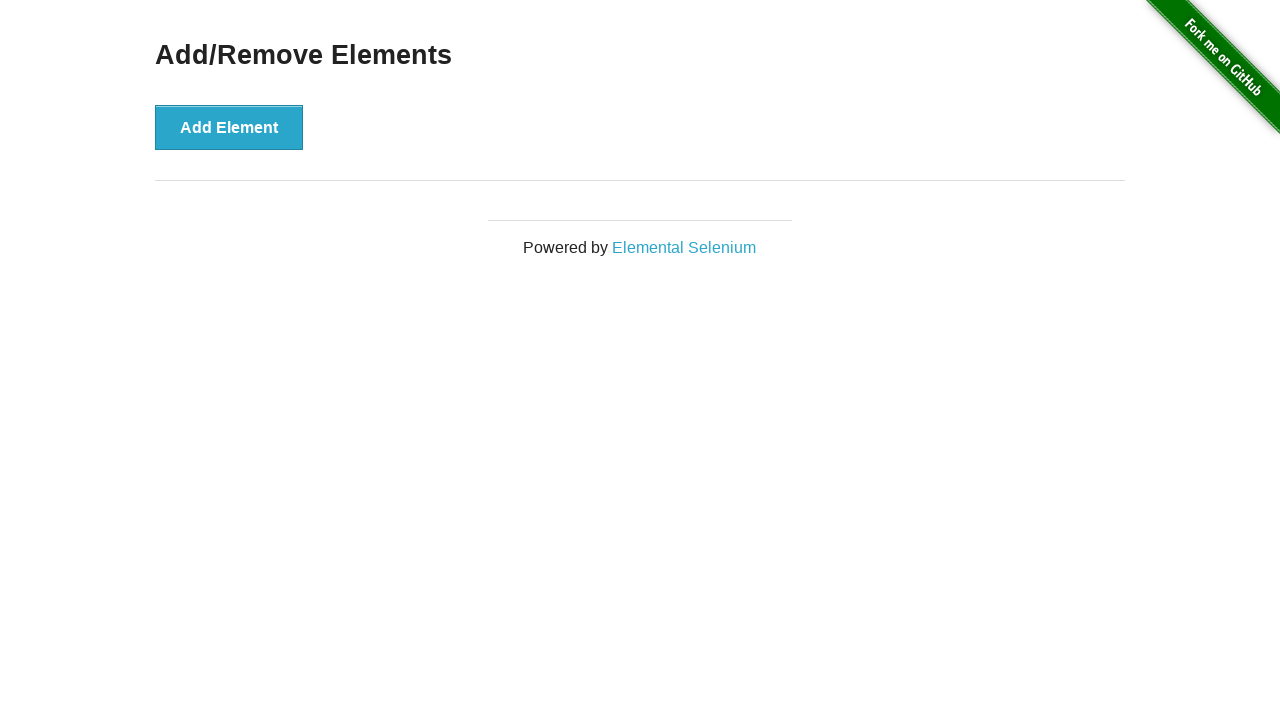

Verified all elements were removed
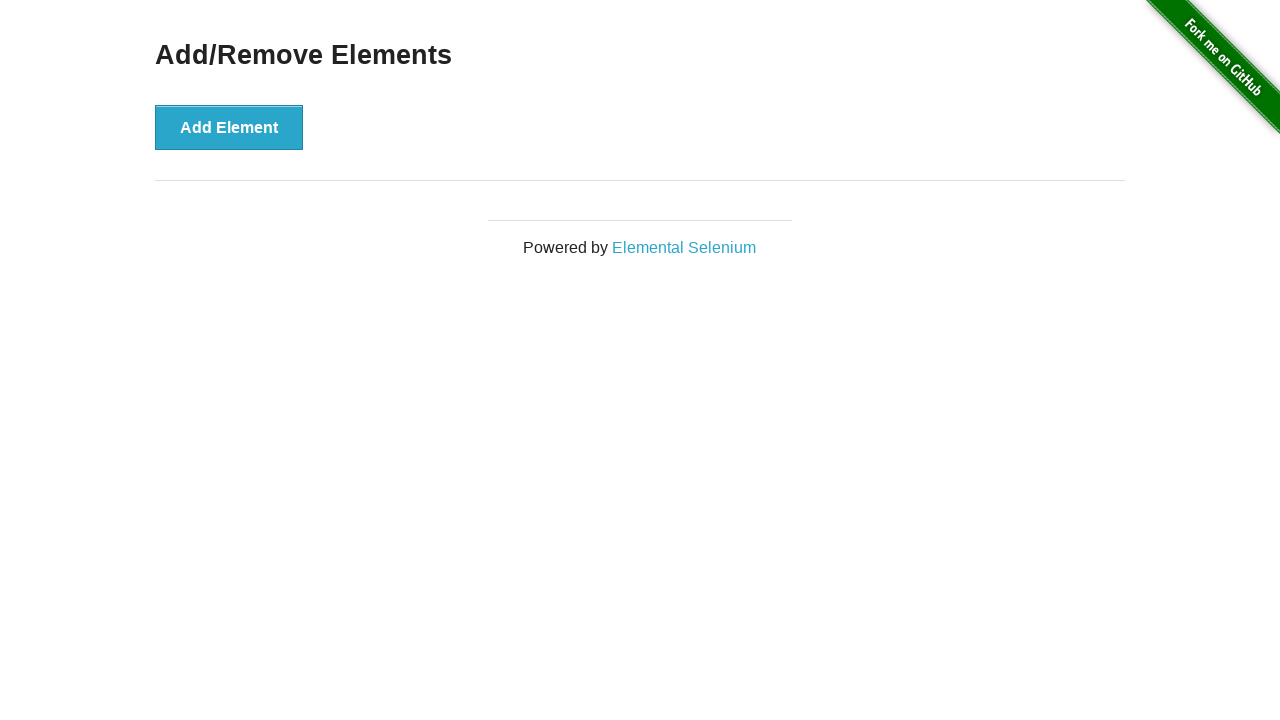

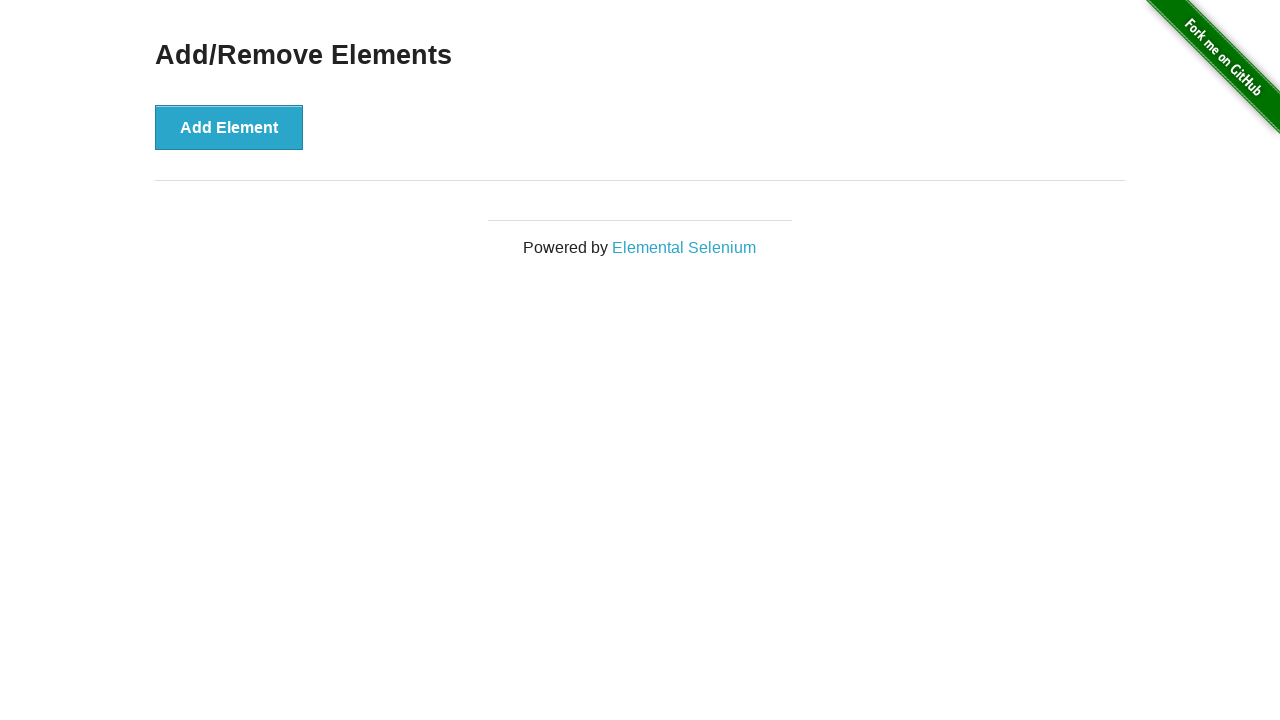